Tests dynamic element creation and deletion by clicking "Add Element" button 20 times, then deleting all 20 created elements

Starting URL: http://the-internet.herokuapp.com/add_remove_elements/

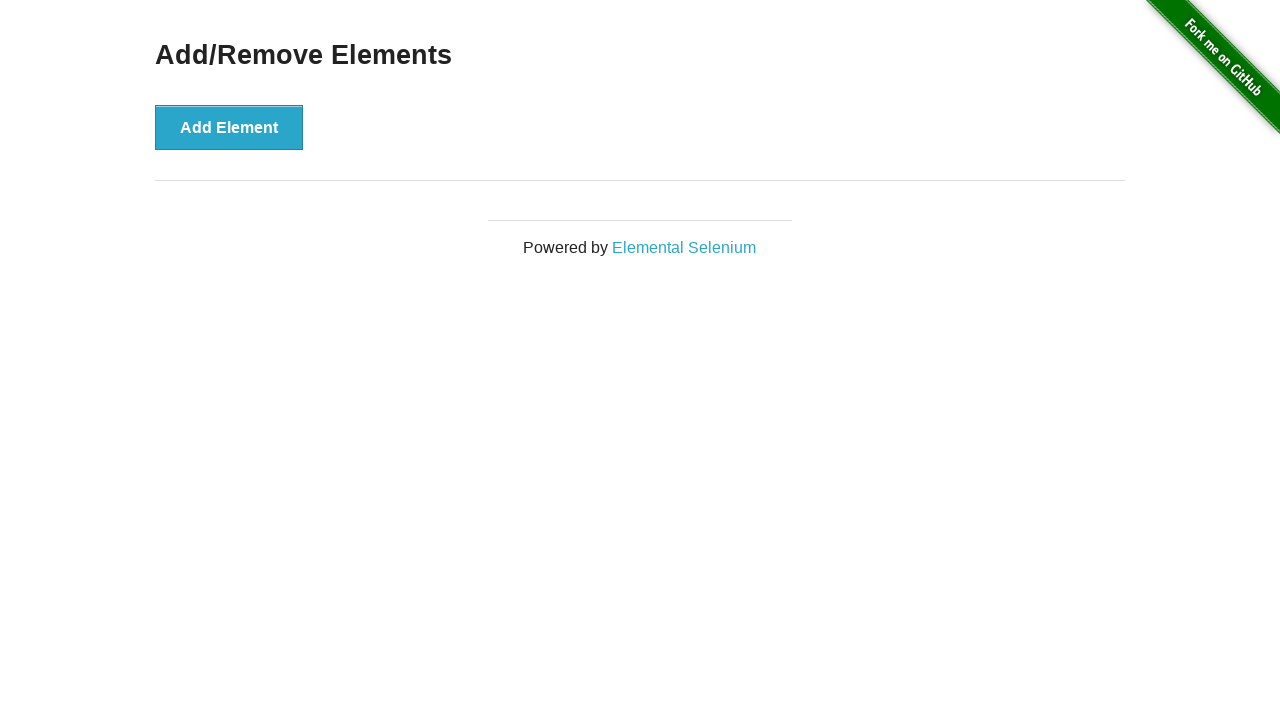

Navigated to Add/Remove Elements page
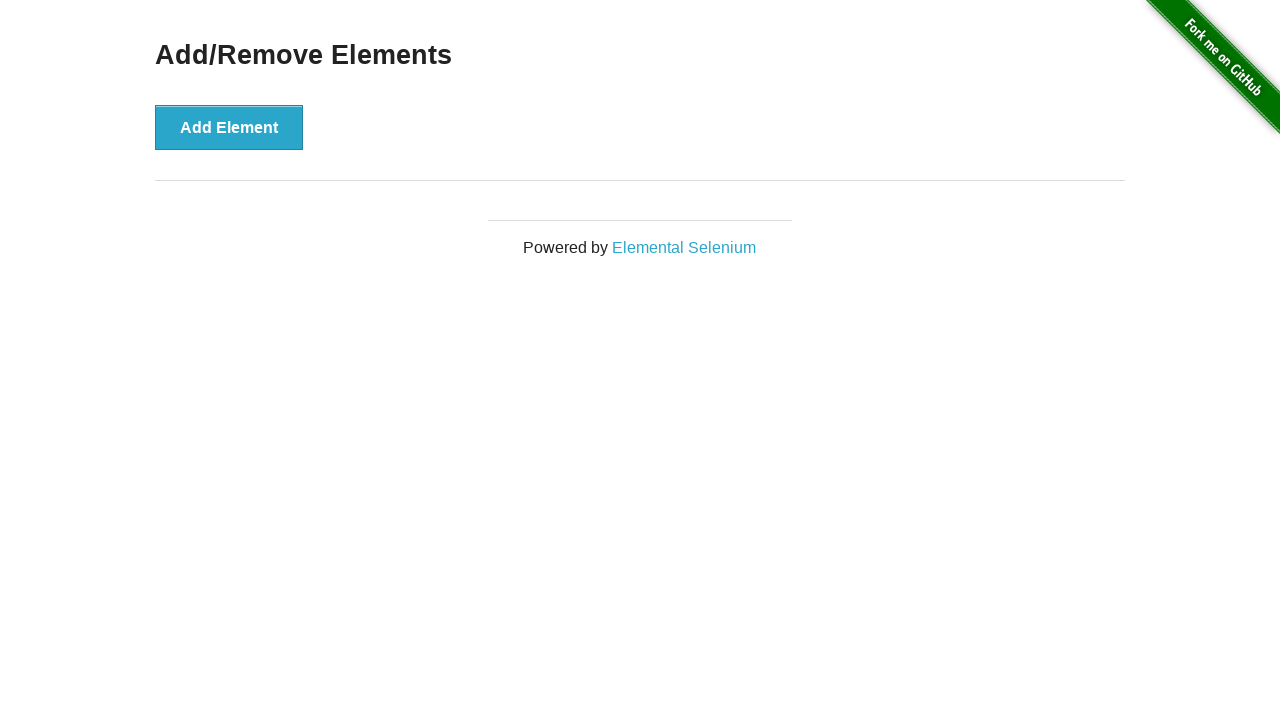

Clicked 'Add Element' button (iteration 1/20) at (229, 127) on button:has-text('Add Element')
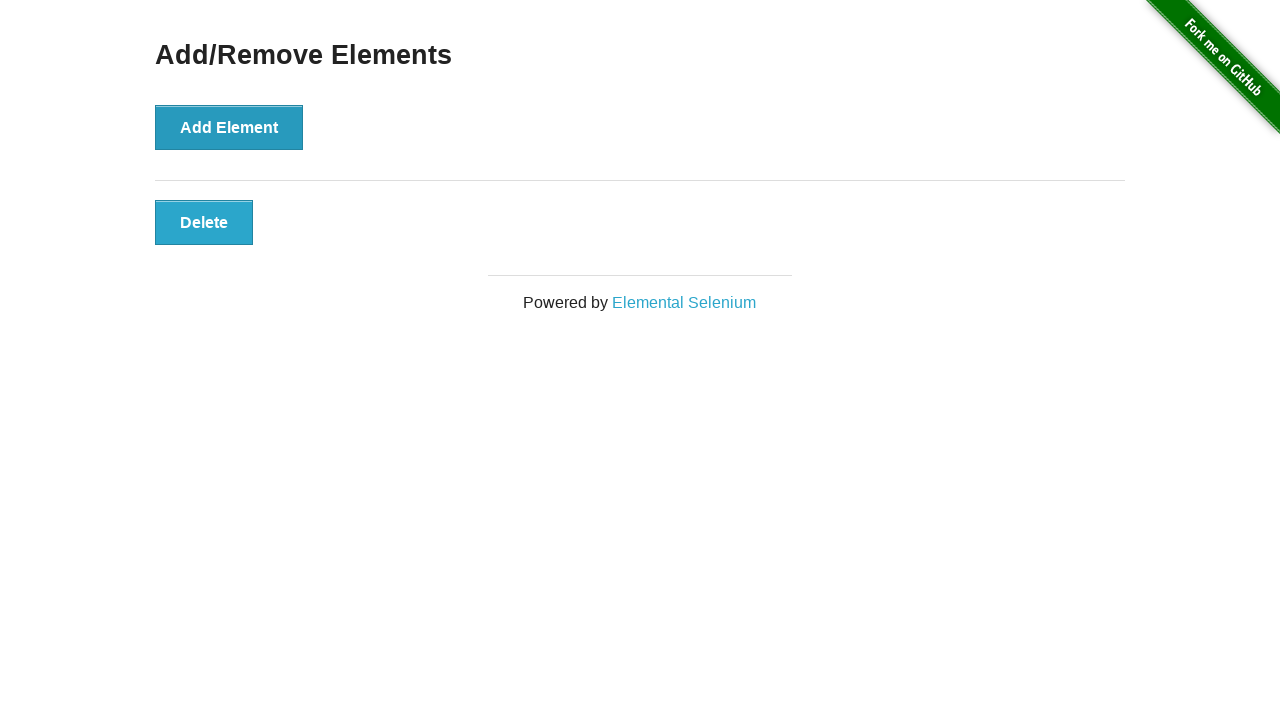

Clicked 'Add Element' button (iteration 2/20) at (229, 127) on button:has-text('Add Element')
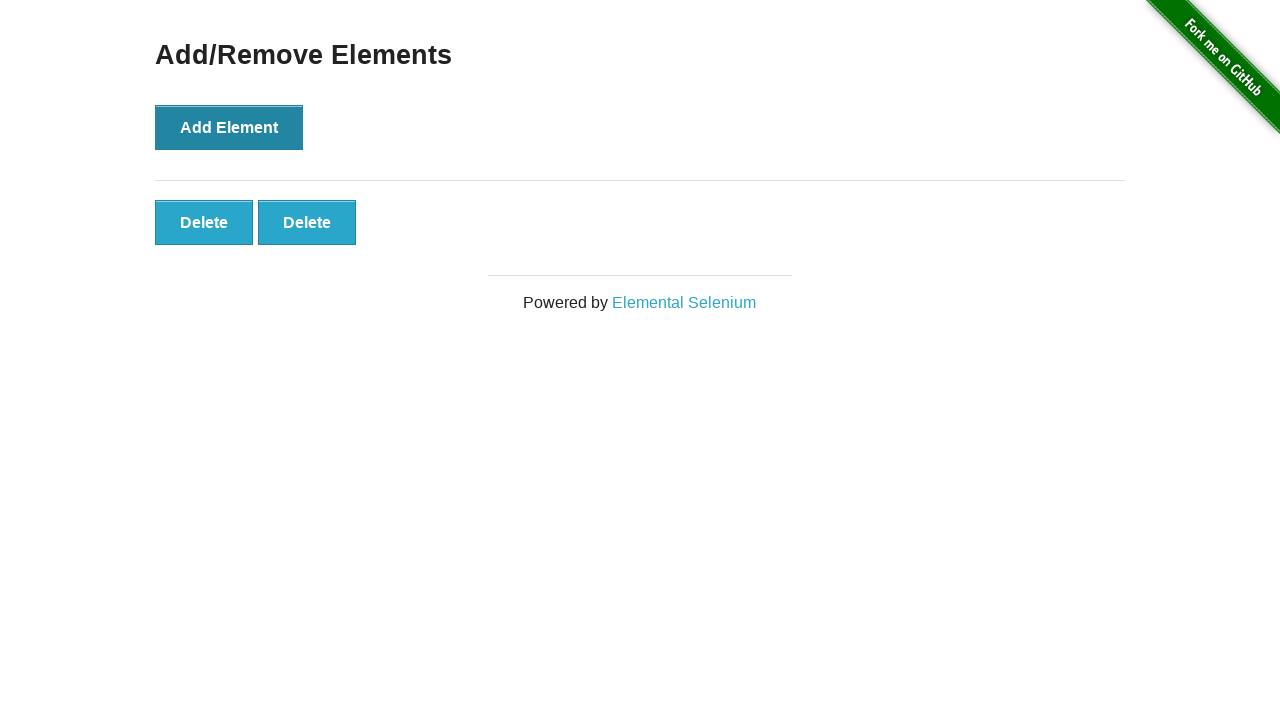

Clicked 'Add Element' button (iteration 3/20) at (229, 127) on button:has-text('Add Element')
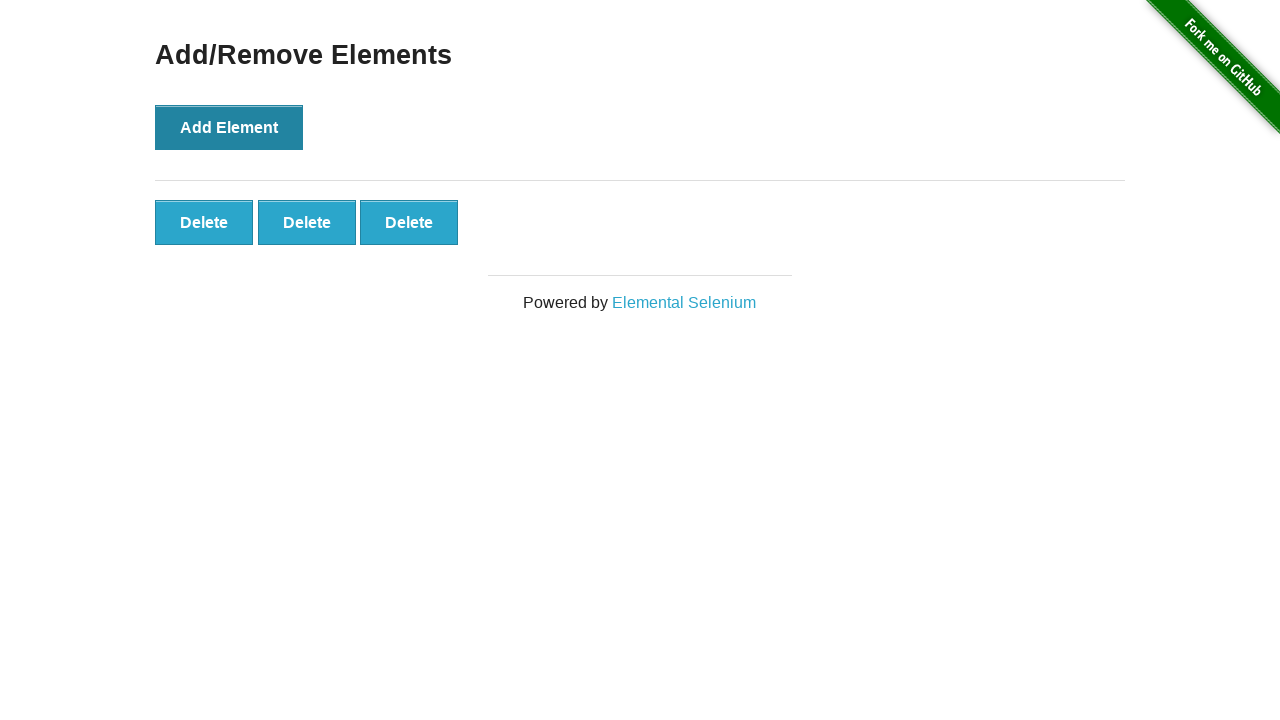

Clicked 'Add Element' button (iteration 4/20) at (229, 127) on button:has-text('Add Element')
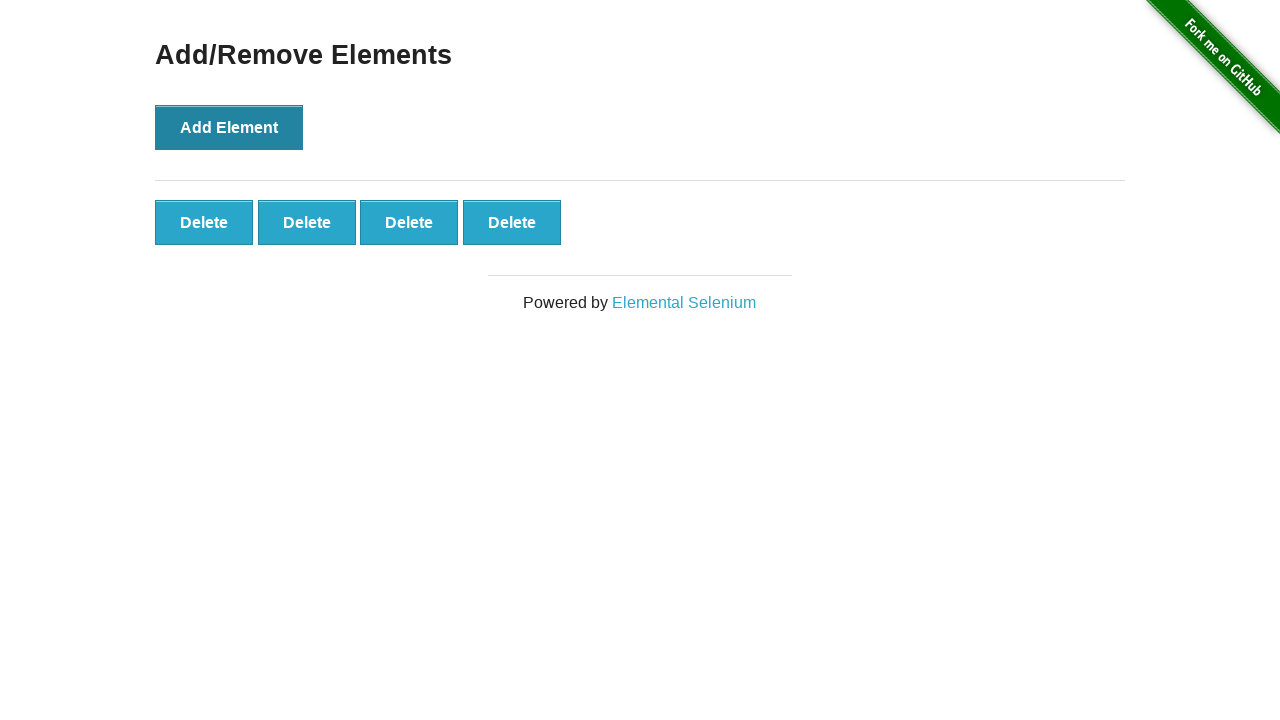

Clicked 'Add Element' button (iteration 5/20) at (229, 127) on button:has-text('Add Element')
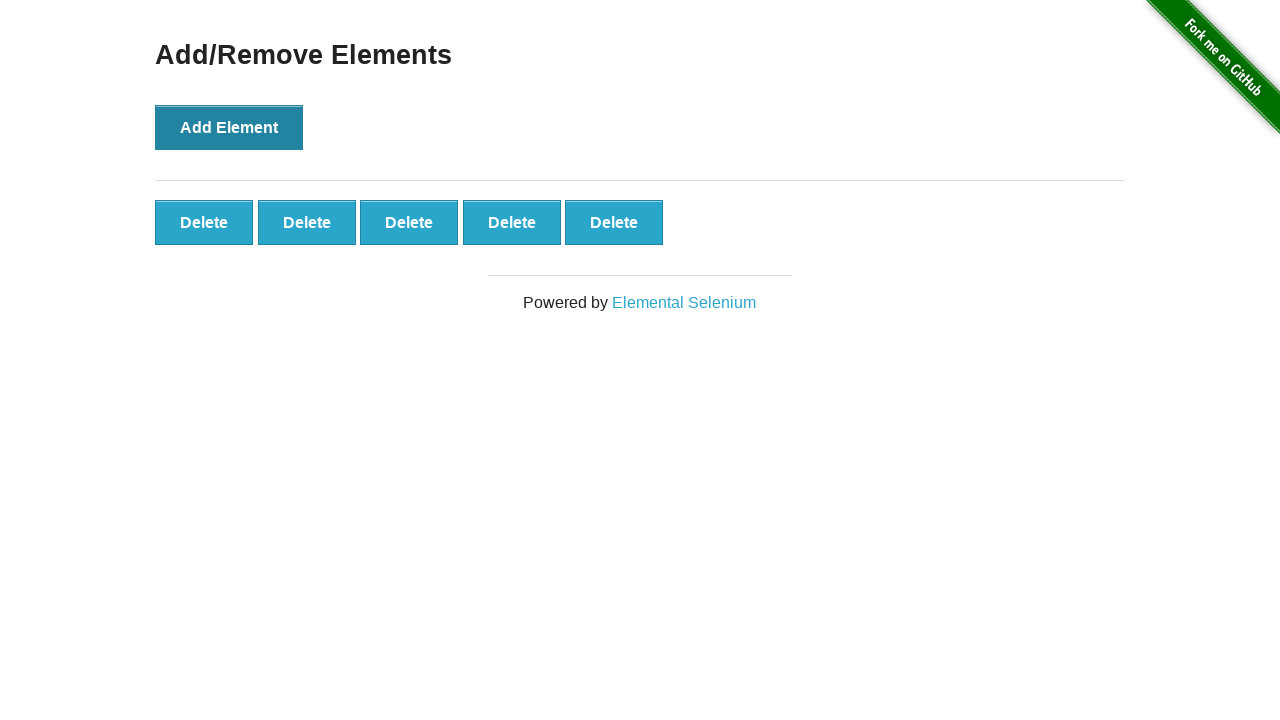

Clicked 'Add Element' button (iteration 6/20) at (229, 127) on button:has-text('Add Element')
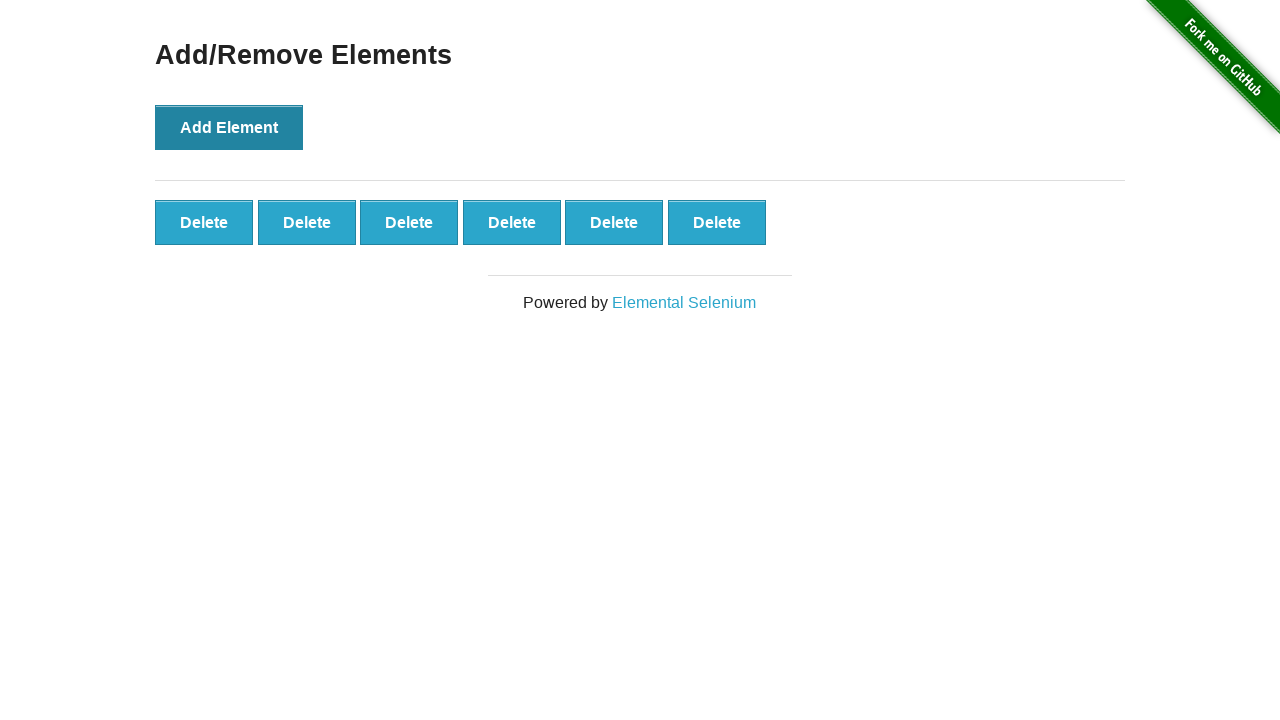

Clicked 'Add Element' button (iteration 7/20) at (229, 127) on button:has-text('Add Element')
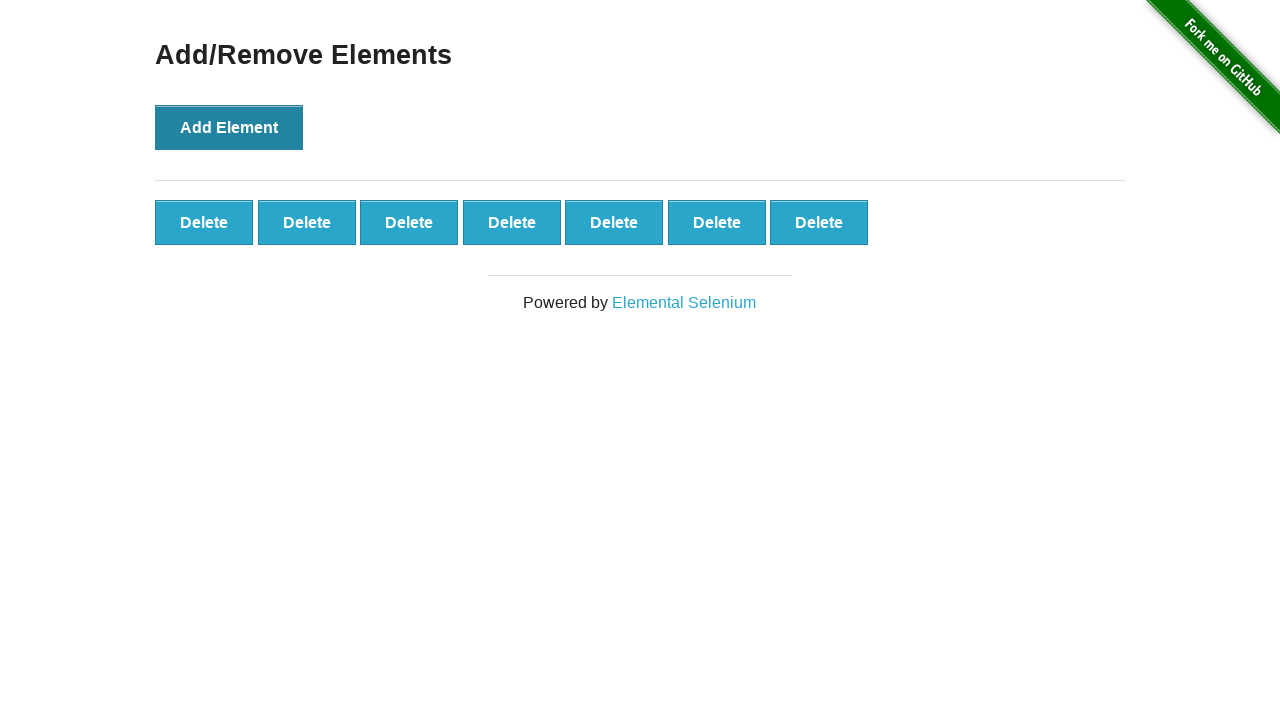

Clicked 'Add Element' button (iteration 8/20) at (229, 127) on button:has-text('Add Element')
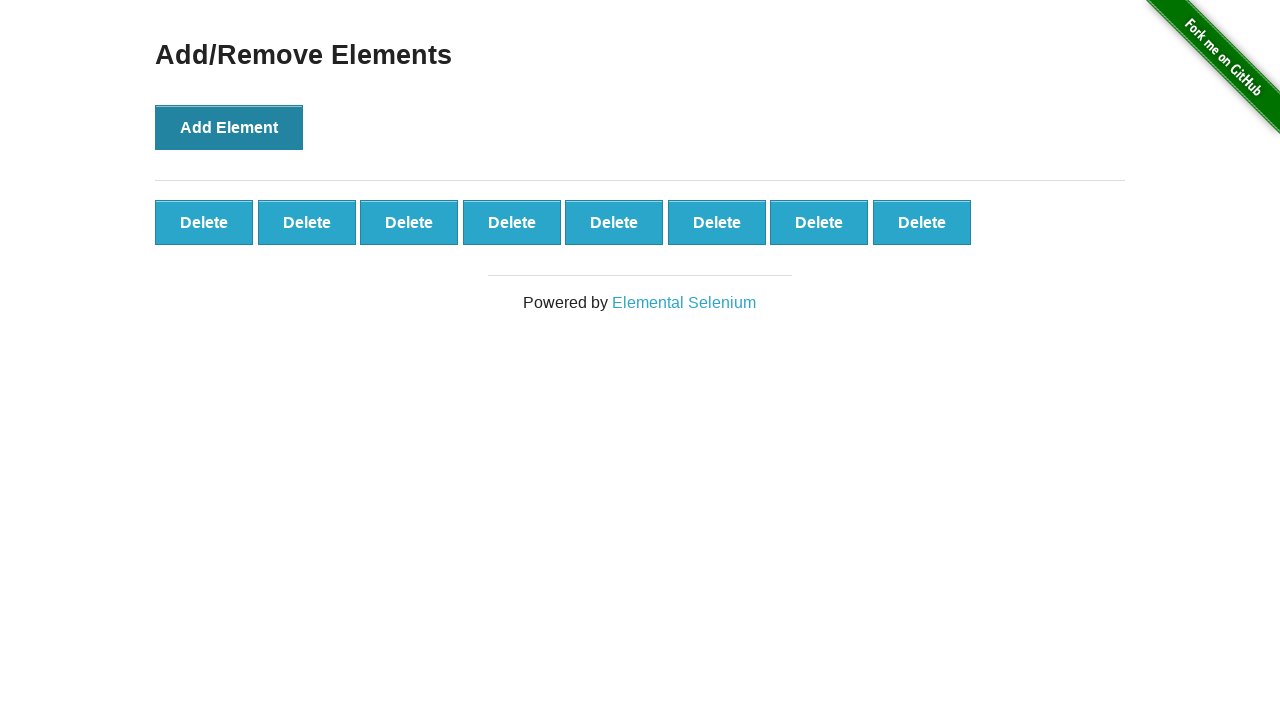

Clicked 'Add Element' button (iteration 9/20) at (229, 127) on button:has-text('Add Element')
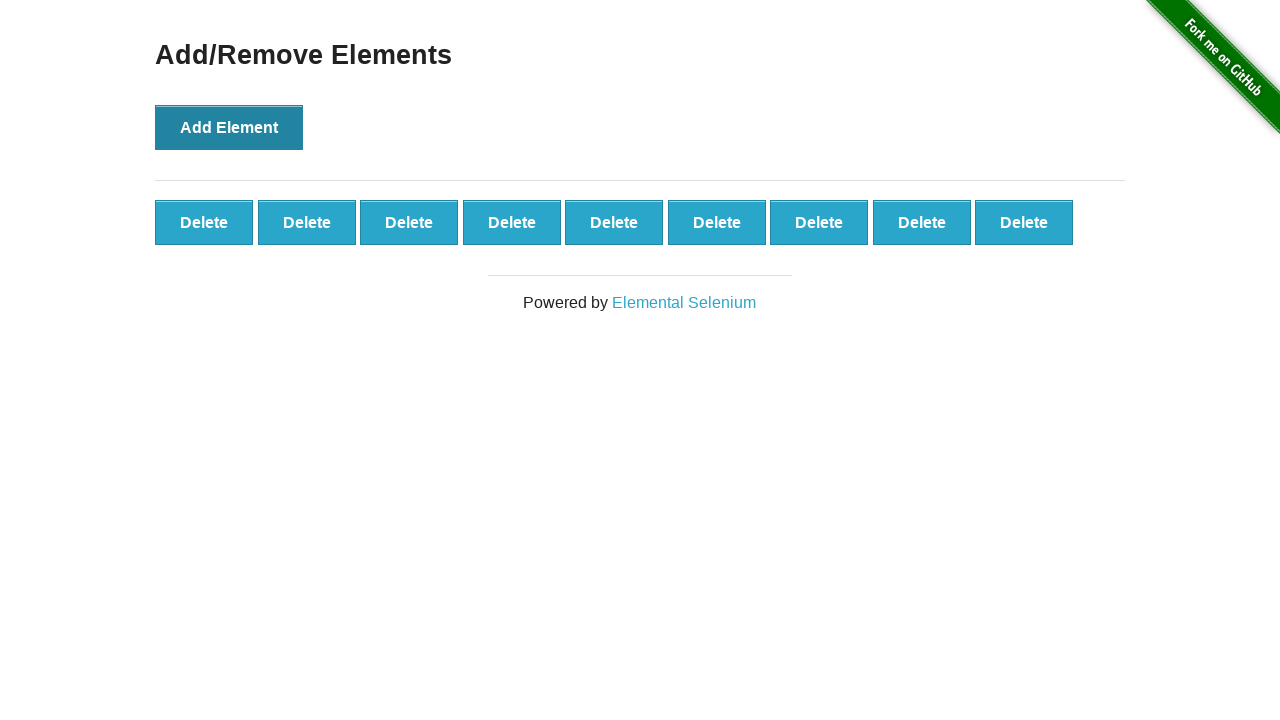

Clicked 'Add Element' button (iteration 10/20) at (229, 127) on button:has-text('Add Element')
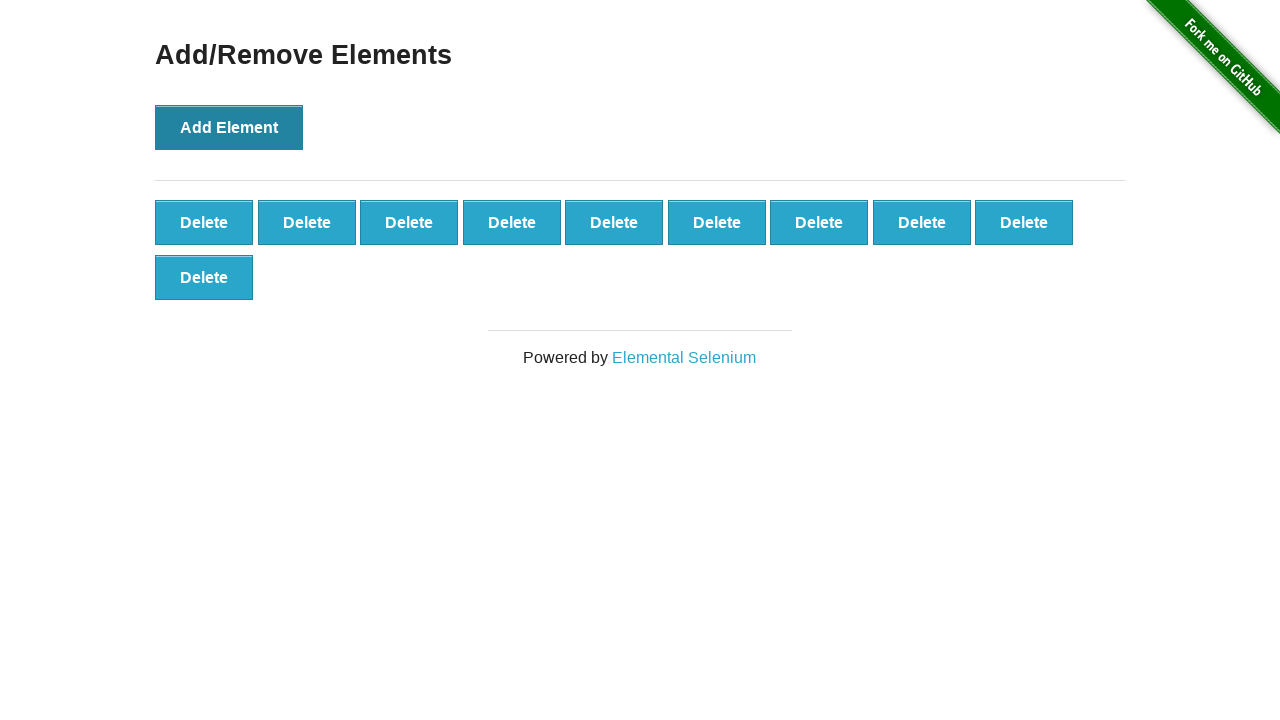

Clicked 'Add Element' button (iteration 11/20) at (229, 127) on button:has-text('Add Element')
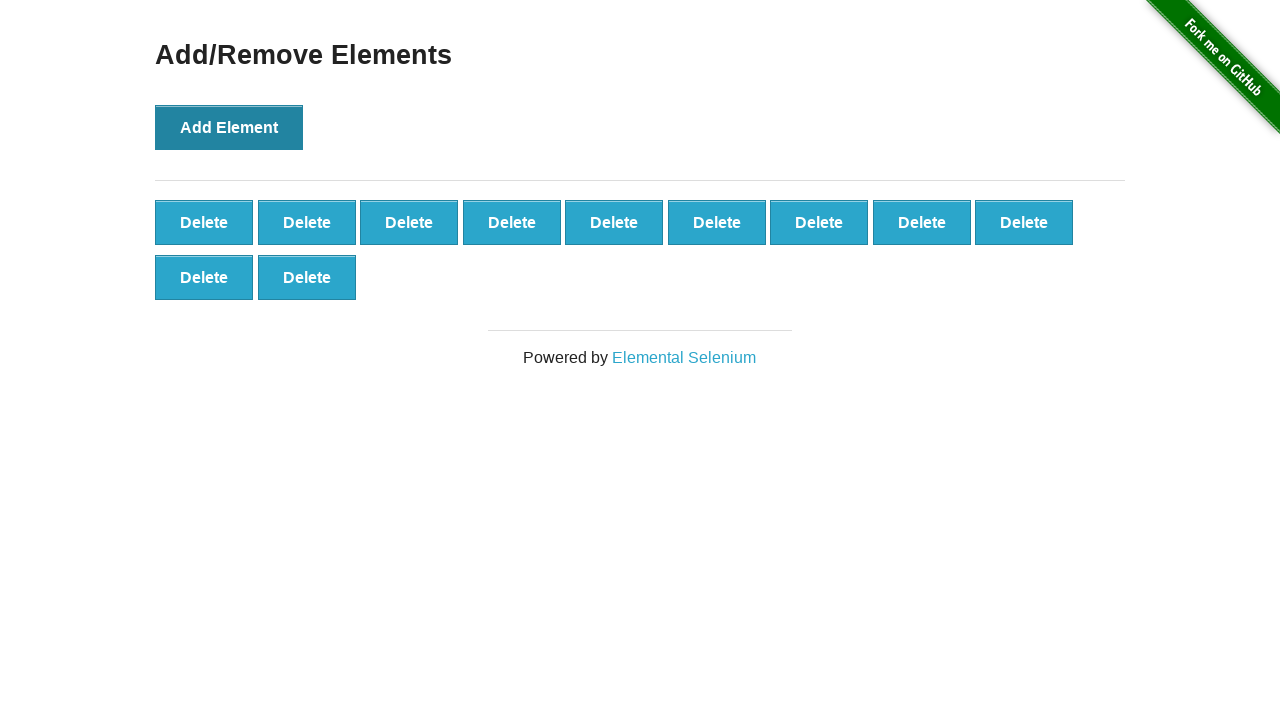

Clicked 'Add Element' button (iteration 12/20) at (229, 127) on button:has-text('Add Element')
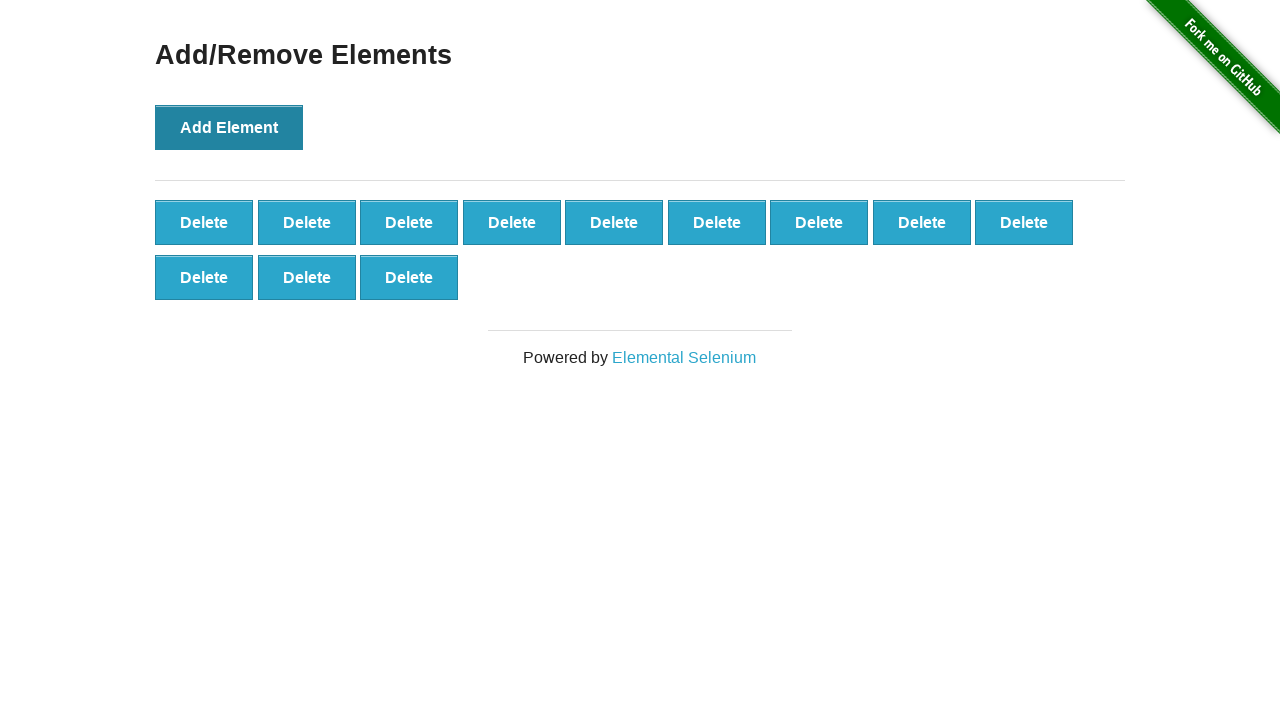

Clicked 'Add Element' button (iteration 13/20) at (229, 127) on button:has-text('Add Element')
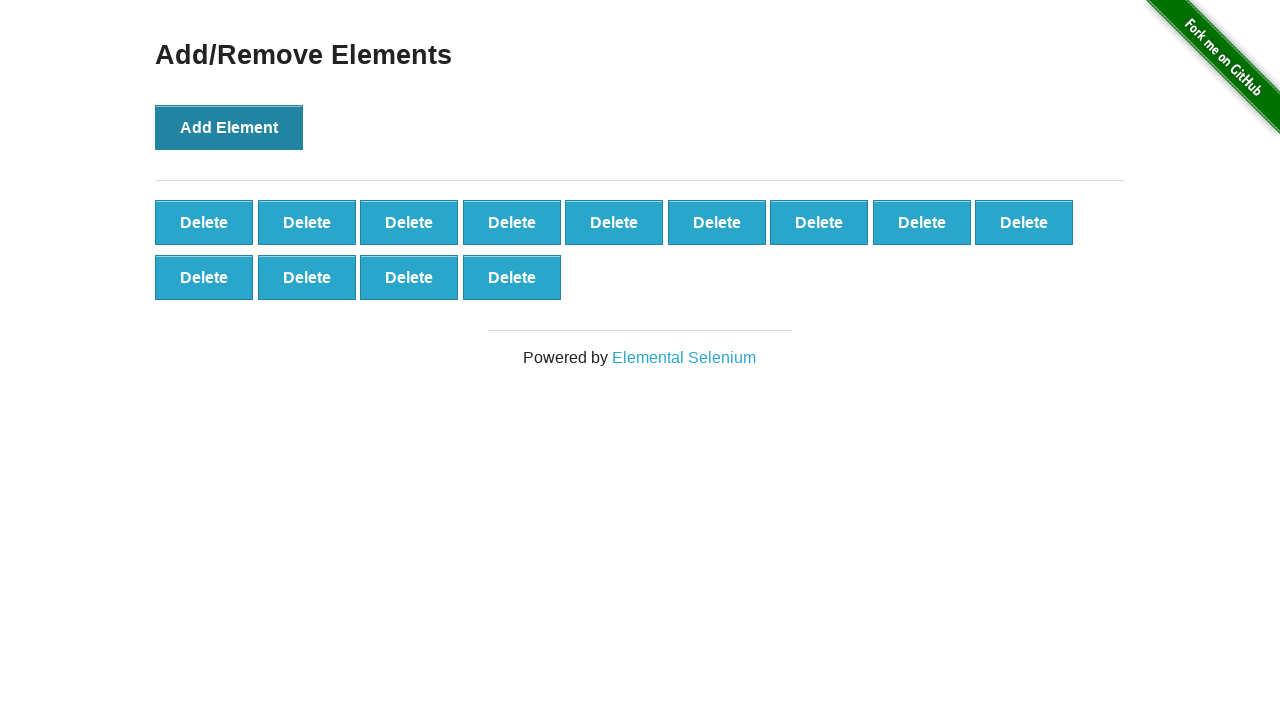

Clicked 'Add Element' button (iteration 14/20) at (229, 127) on button:has-text('Add Element')
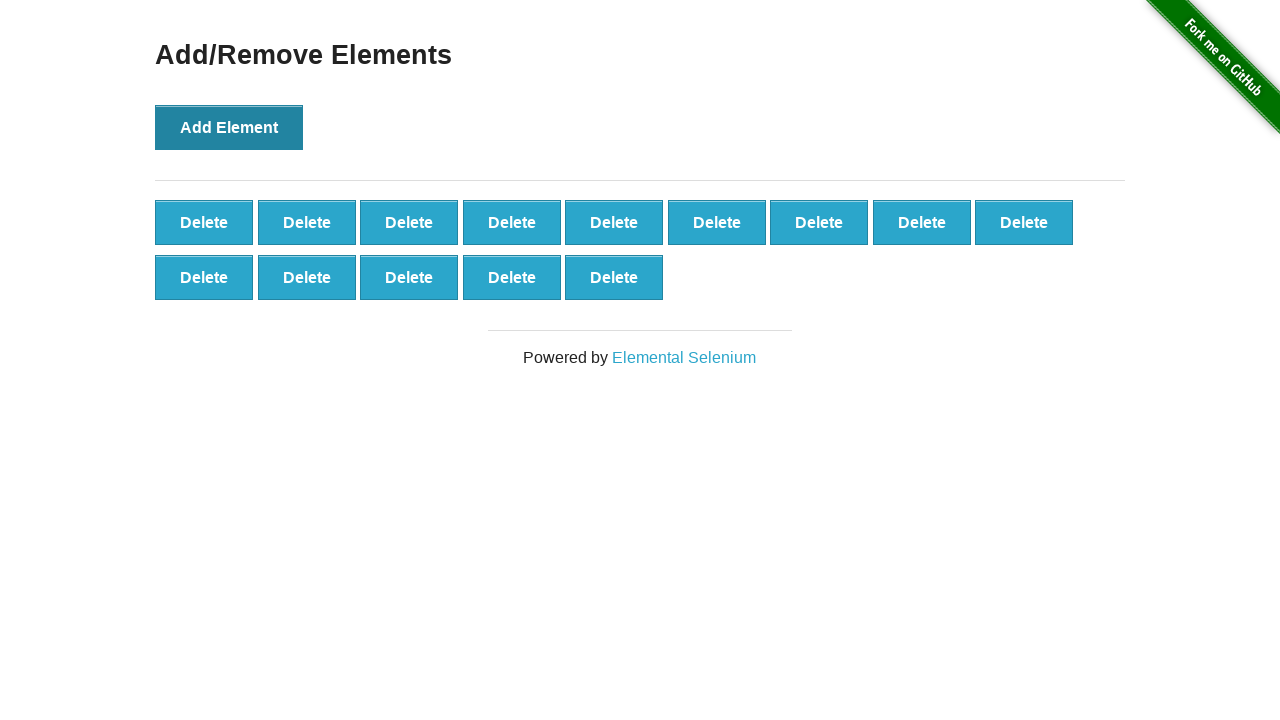

Clicked 'Add Element' button (iteration 15/20) at (229, 127) on button:has-text('Add Element')
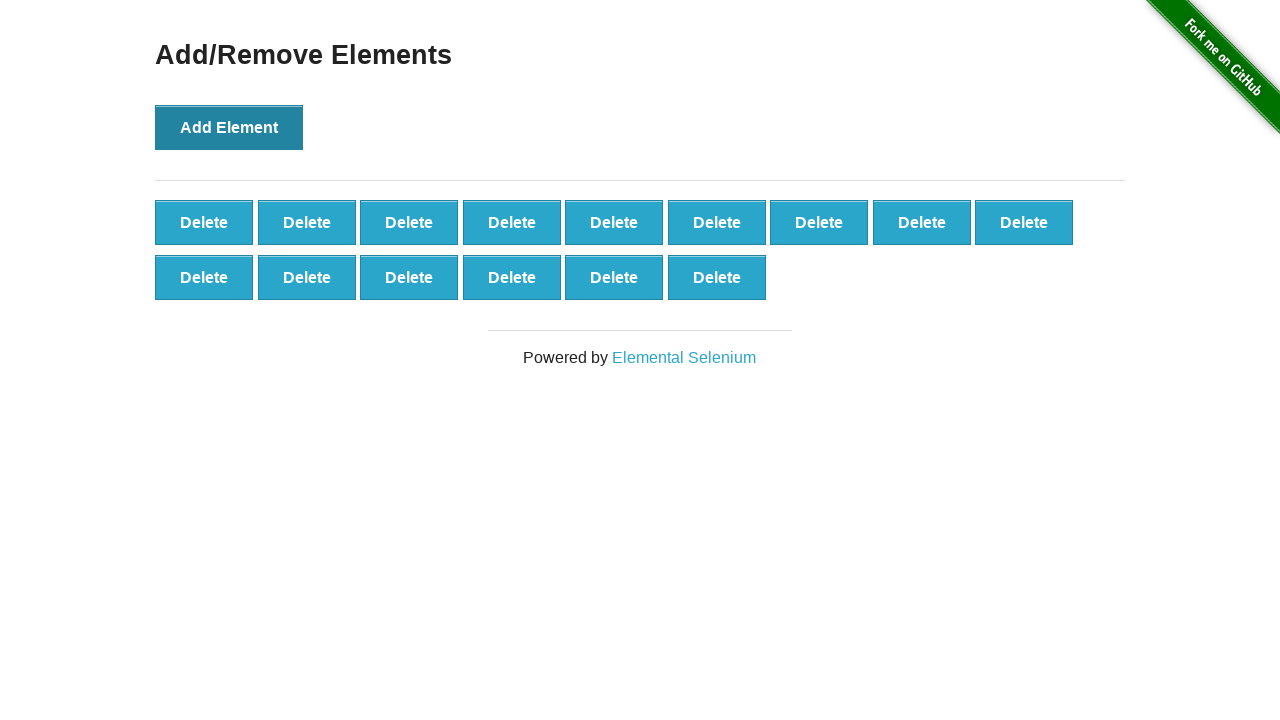

Clicked 'Add Element' button (iteration 16/20) at (229, 127) on button:has-text('Add Element')
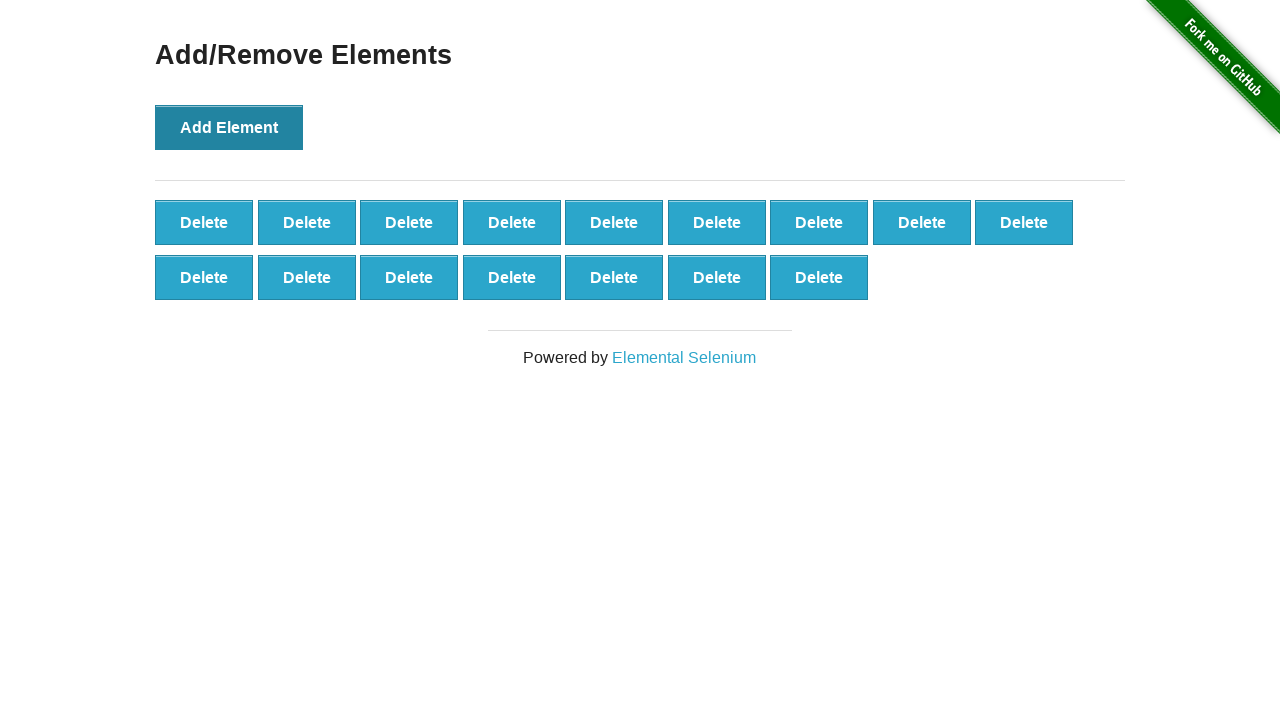

Clicked 'Add Element' button (iteration 17/20) at (229, 127) on button:has-text('Add Element')
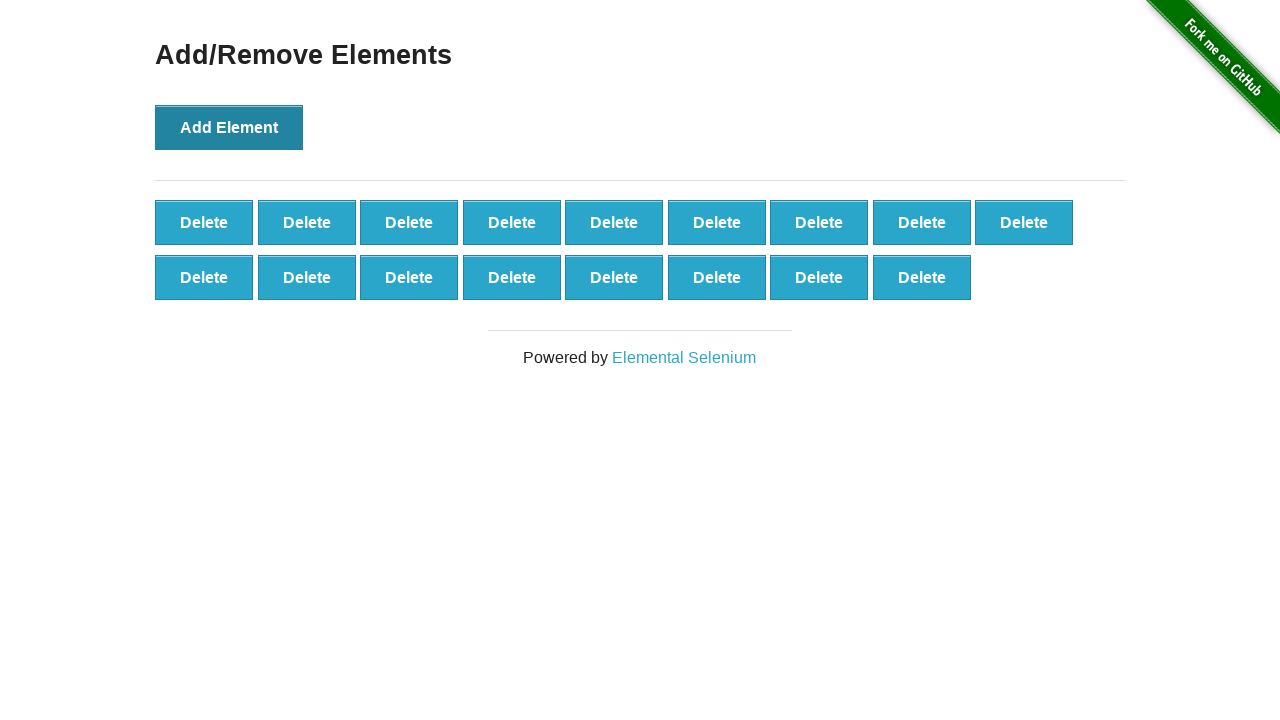

Clicked 'Add Element' button (iteration 18/20) at (229, 127) on button:has-text('Add Element')
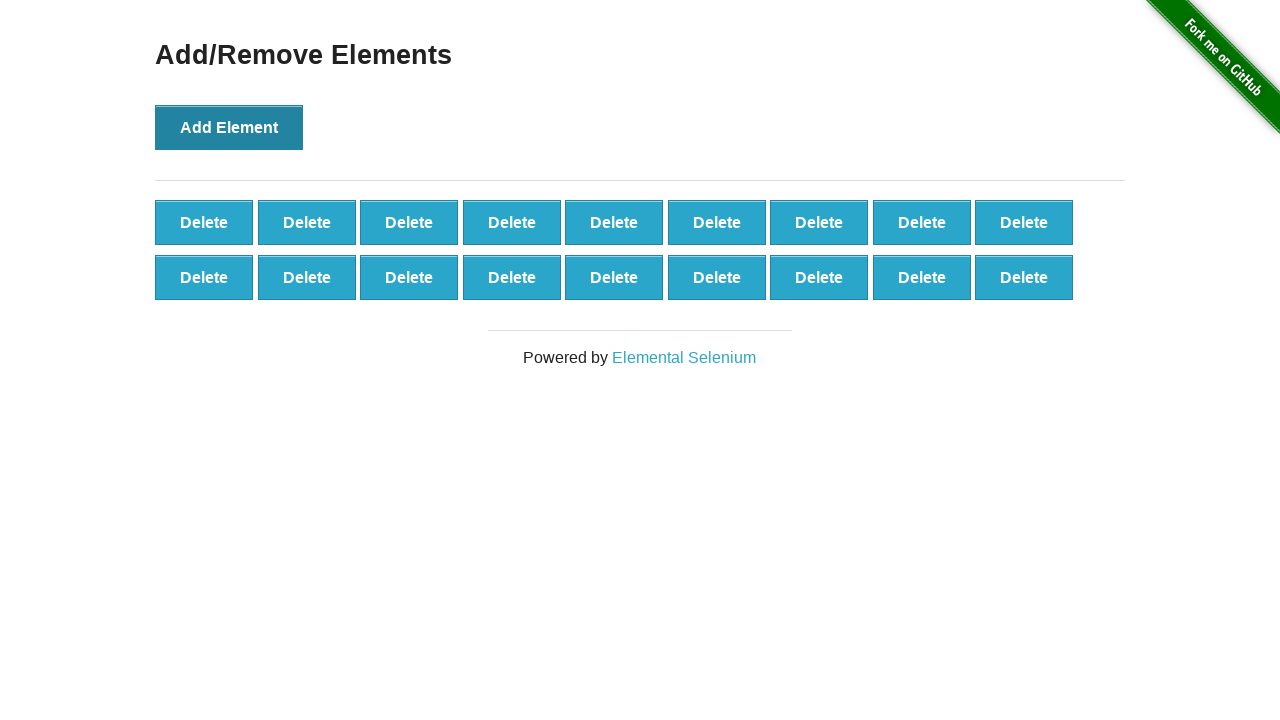

Clicked 'Add Element' button (iteration 19/20) at (229, 127) on button:has-text('Add Element')
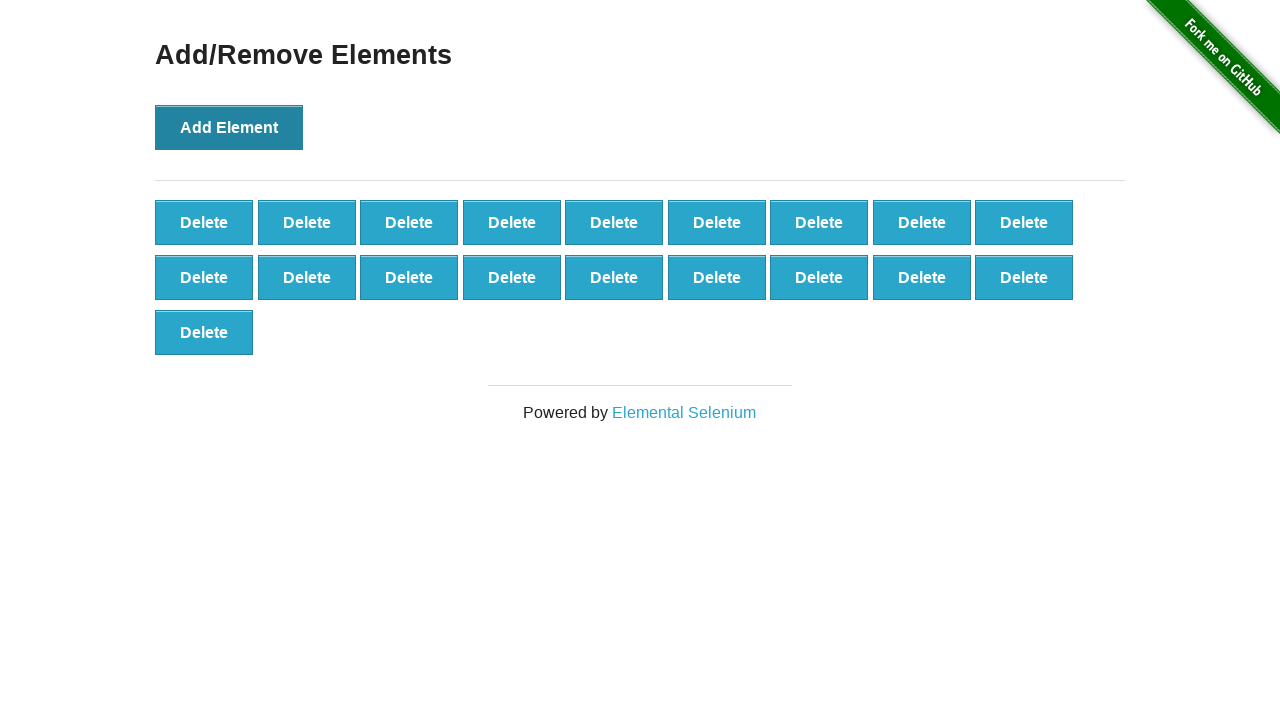

Clicked 'Add Element' button (iteration 20/20) at (229, 127) on button:has-text('Add Element')
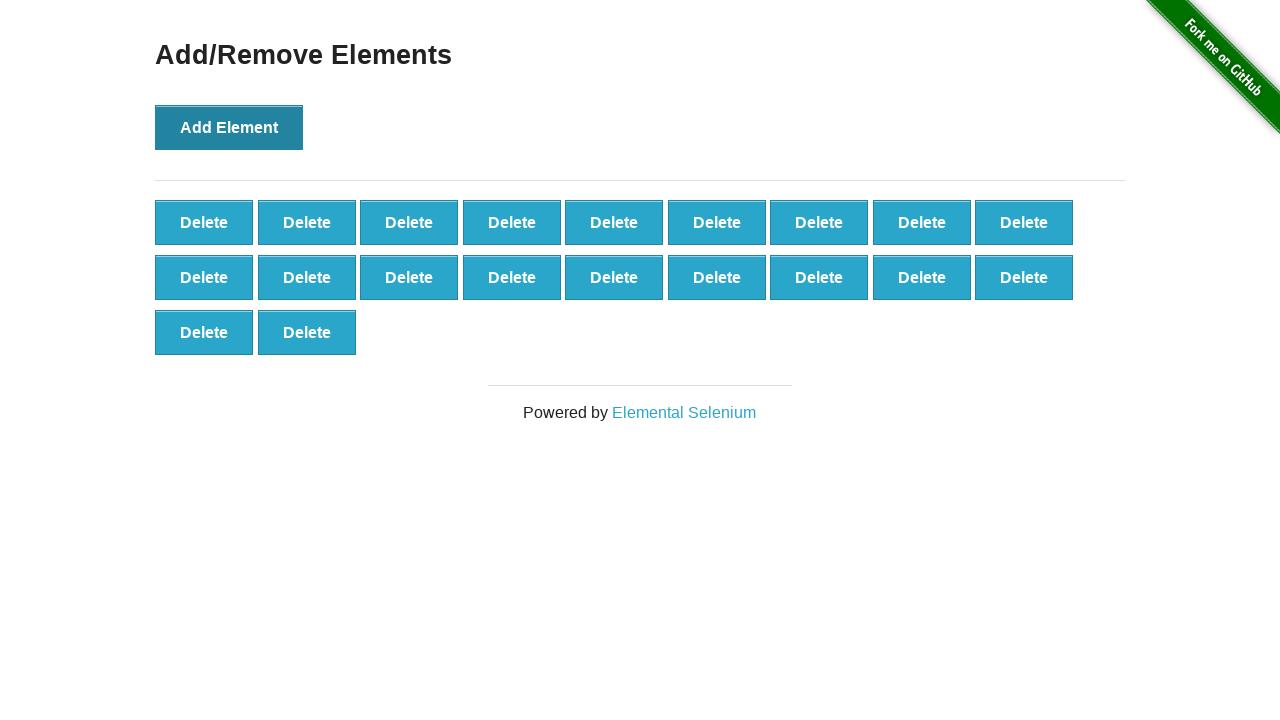

Counted 20 delete buttons after adding 20 elements
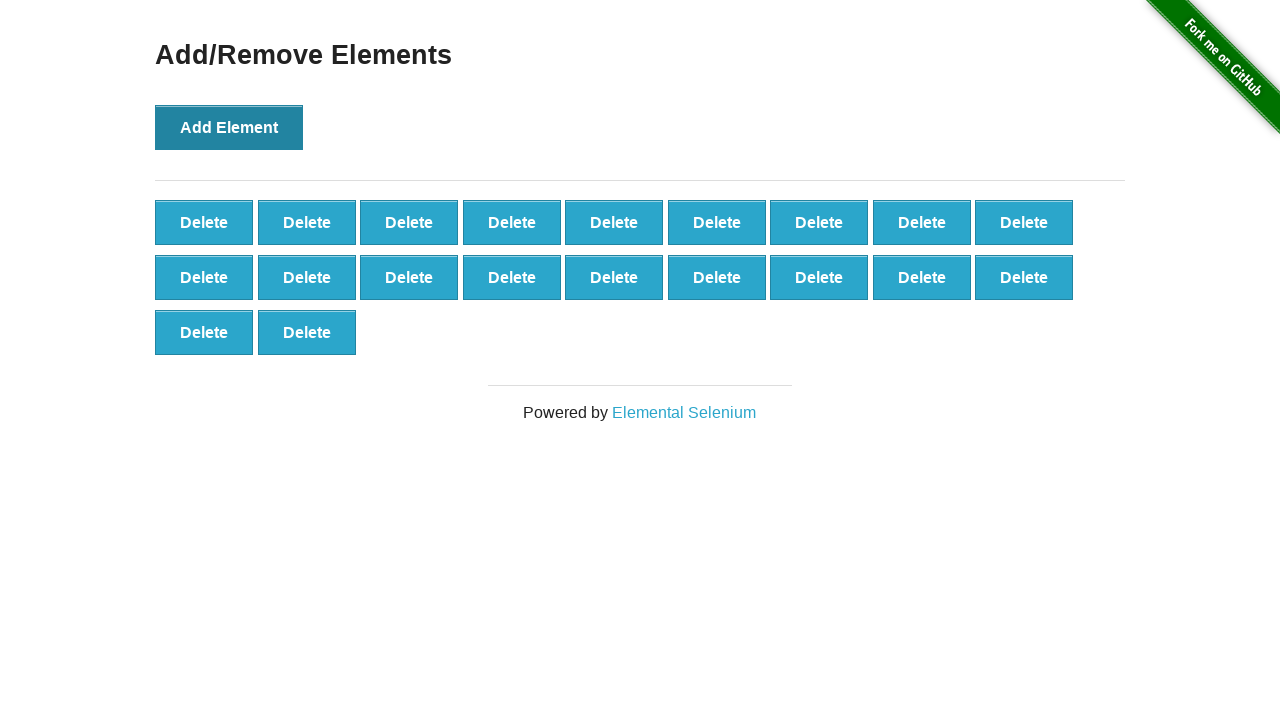

Clicked delete button (iteration 1/20) at (204, 222) on button:has-text('Delete') >> nth=0
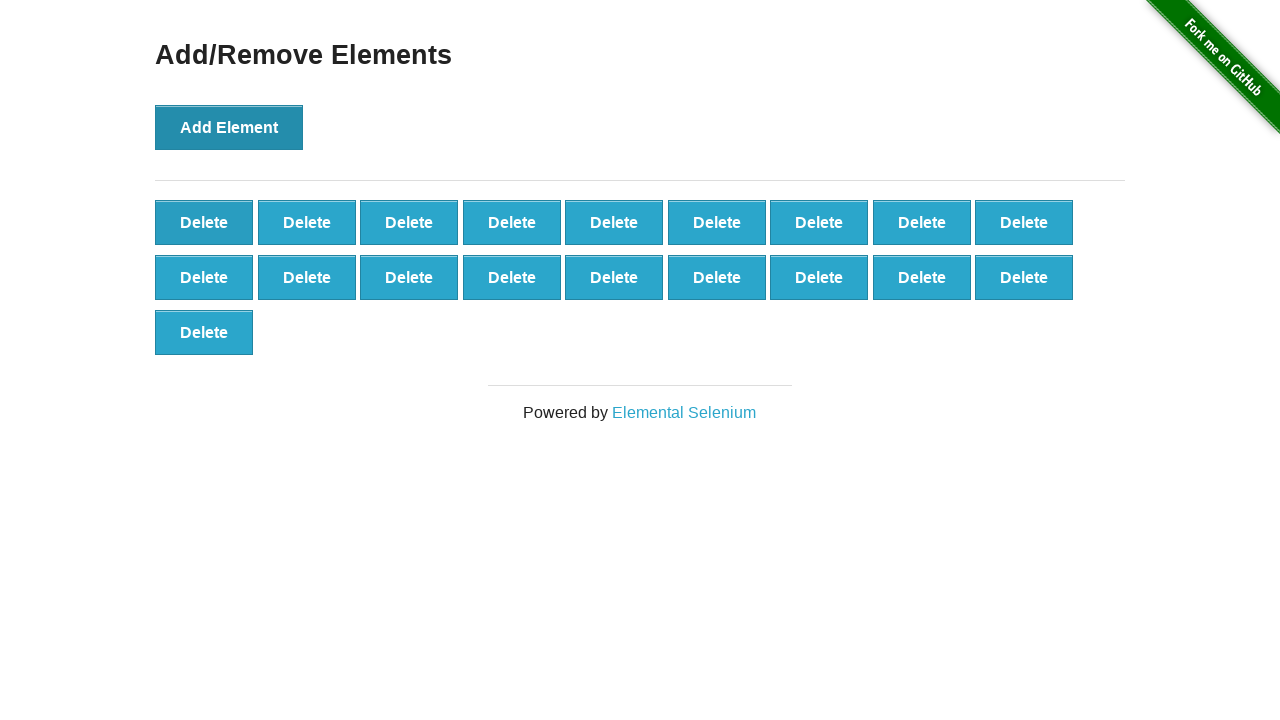

Clicked delete button (iteration 2/20) at (204, 222) on button:has-text('Delete') >> nth=0
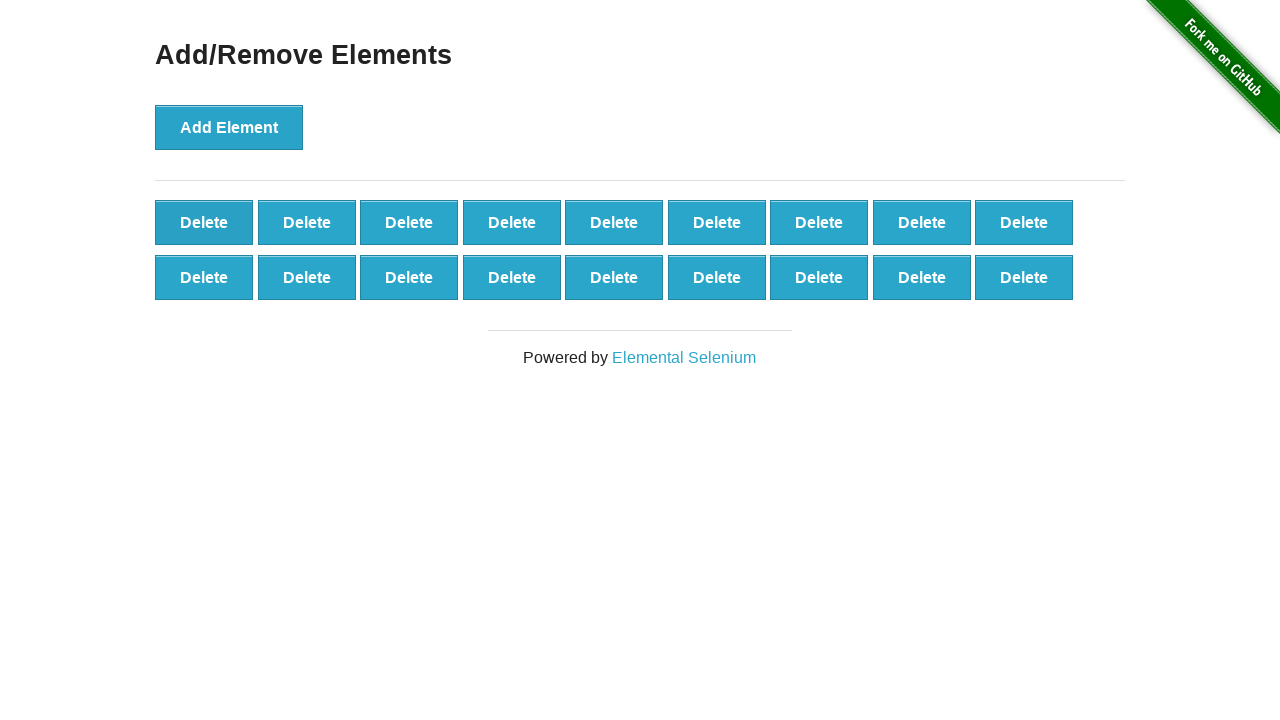

Clicked delete button (iteration 3/20) at (204, 222) on button:has-text('Delete') >> nth=0
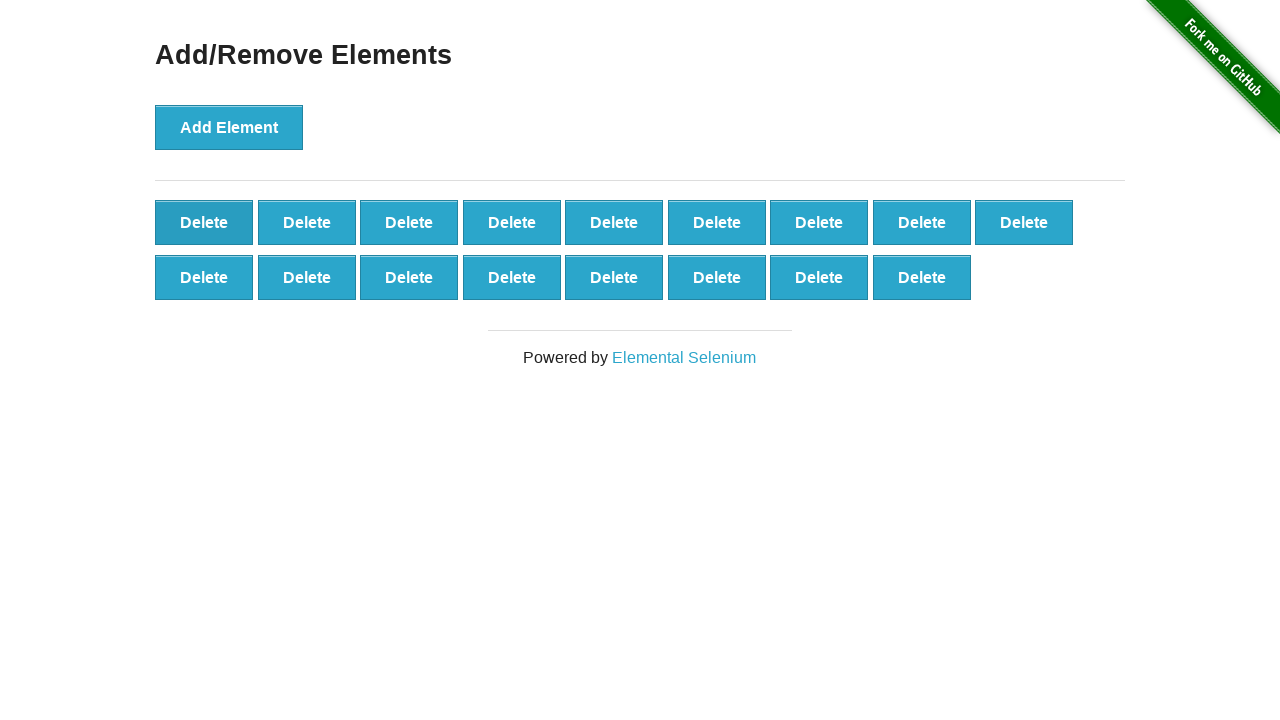

Clicked delete button (iteration 4/20) at (204, 222) on button:has-text('Delete') >> nth=0
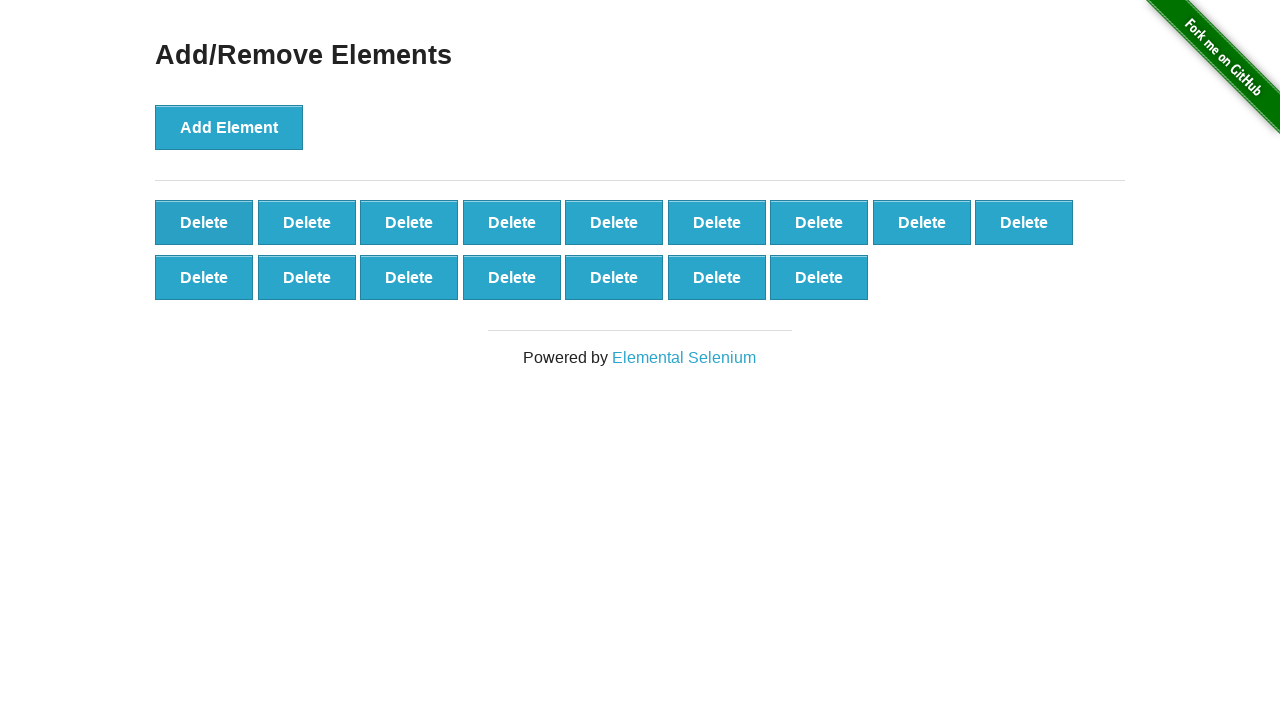

Clicked delete button (iteration 5/20) at (204, 222) on button:has-text('Delete') >> nth=0
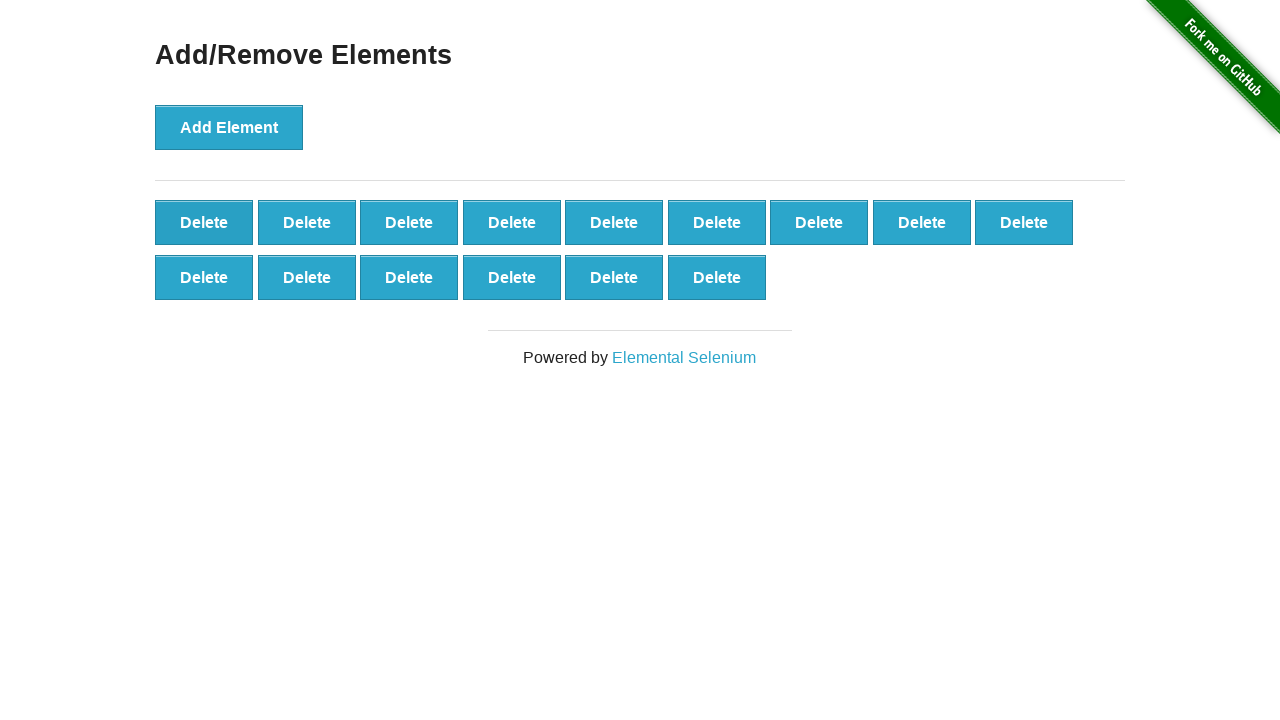

Clicked delete button (iteration 6/20) at (204, 222) on button:has-text('Delete') >> nth=0
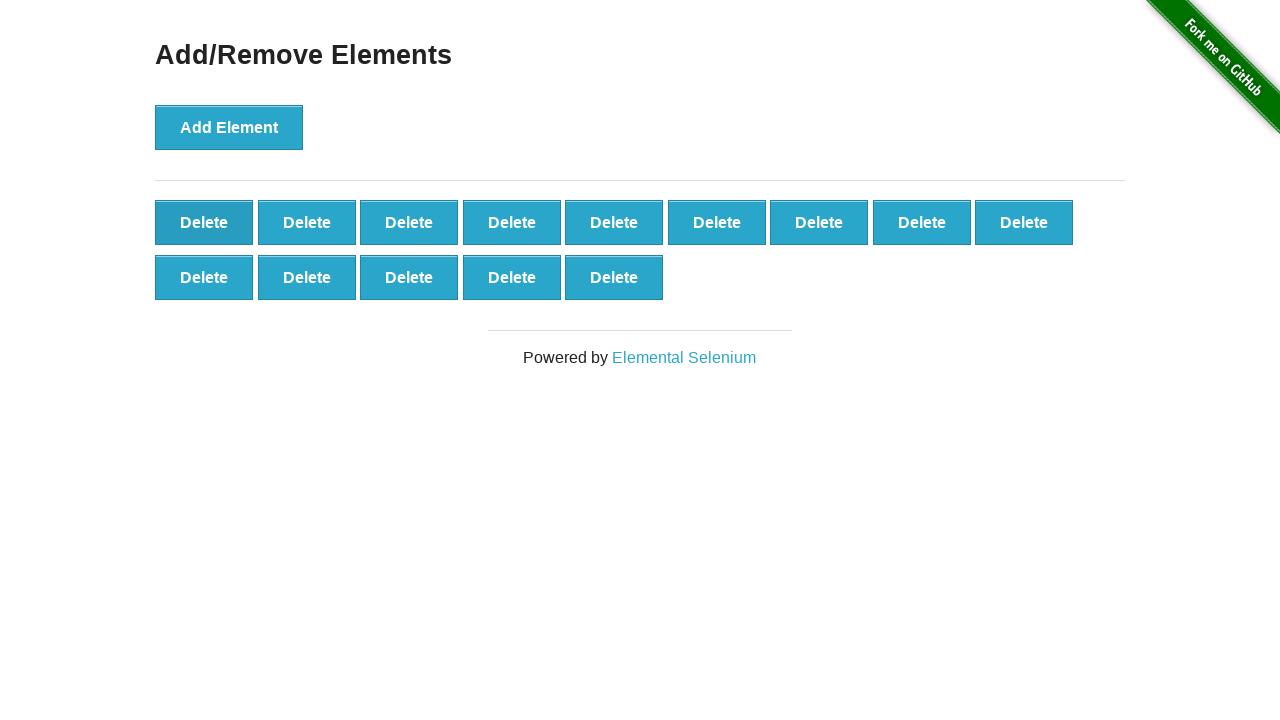

Clicked delete button (iteration 7/20) at (204, 222) on button:has-text('Delete') >> nth=0
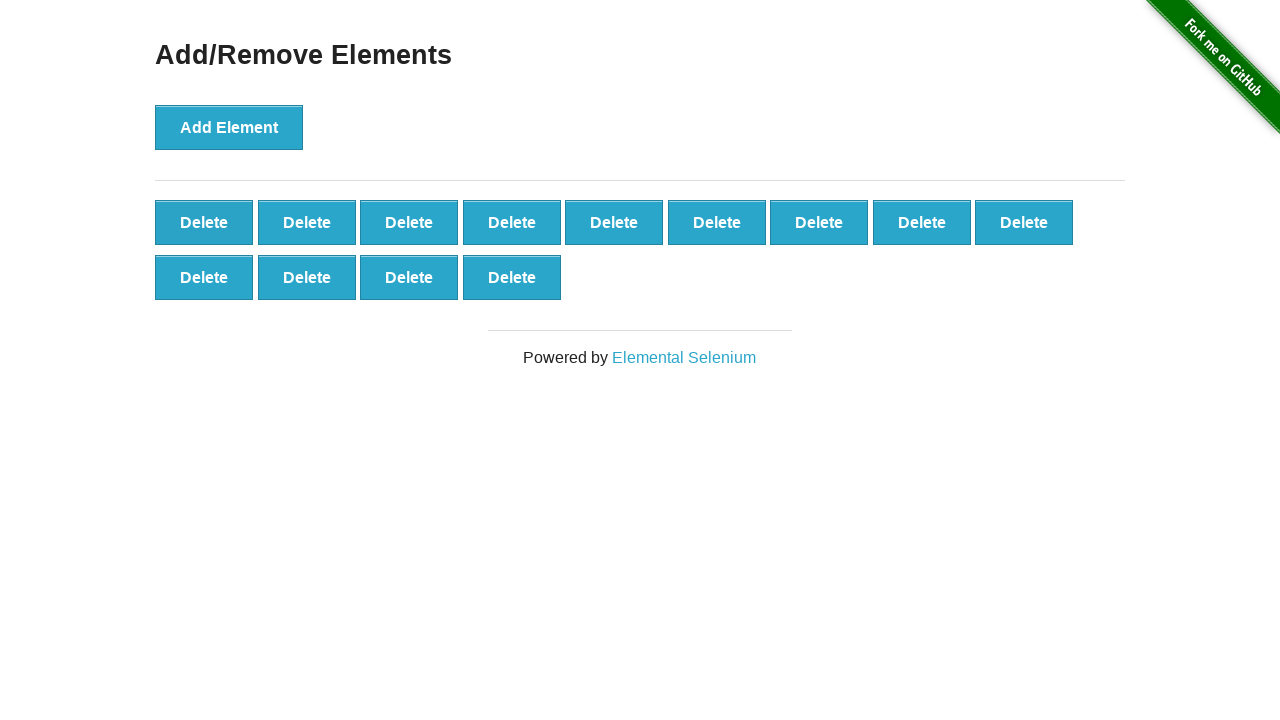

Clicked delete button (iteration 8/20) at (204, 222) on button:has-text('Delete') >> nth=0
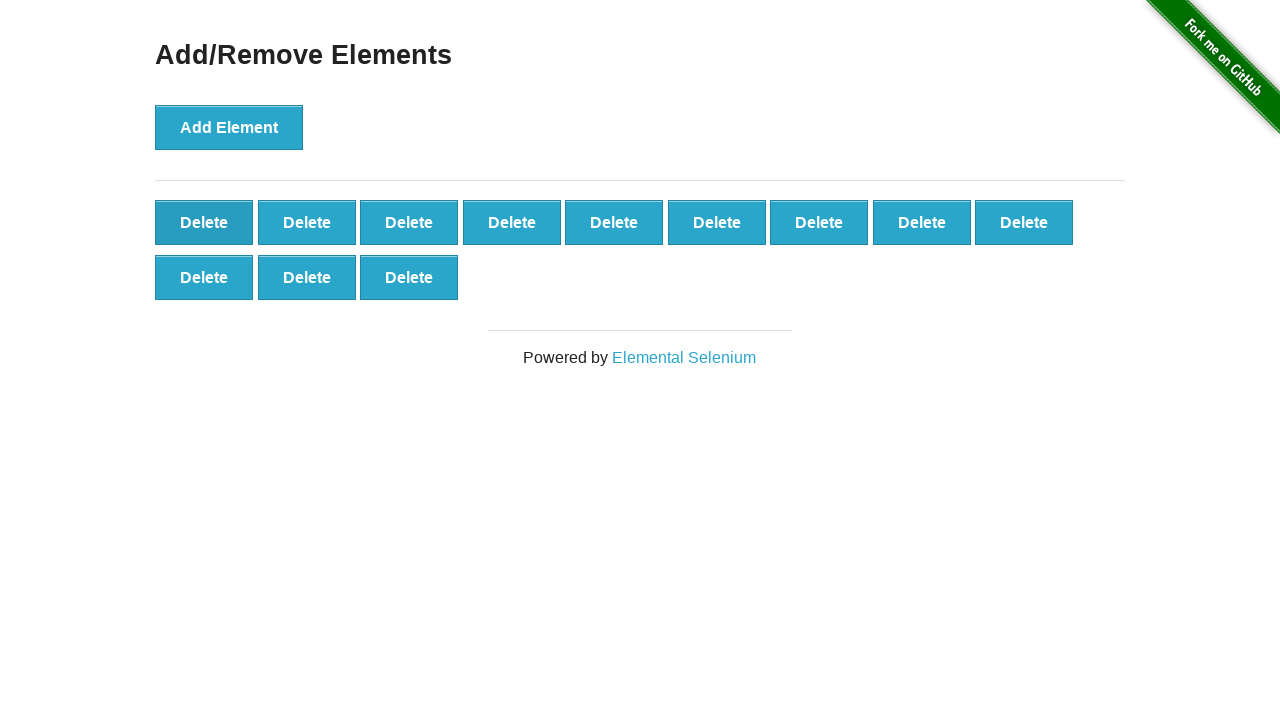

Clicked delete button (iteration 9/20) at (204, 222) on button:has-text('Delete') >> nth=0
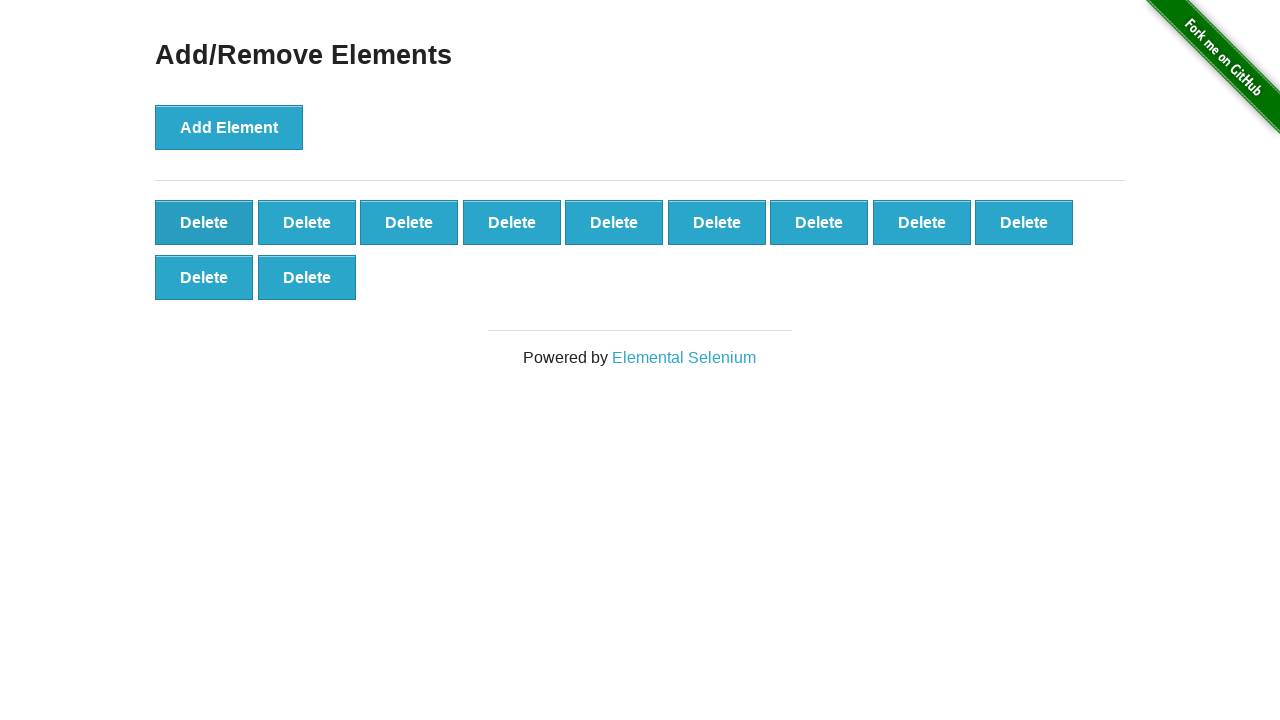

Clicked delete button (iteration 10/20) at (204, 222) on button:has-text('Delete') >> nth=0
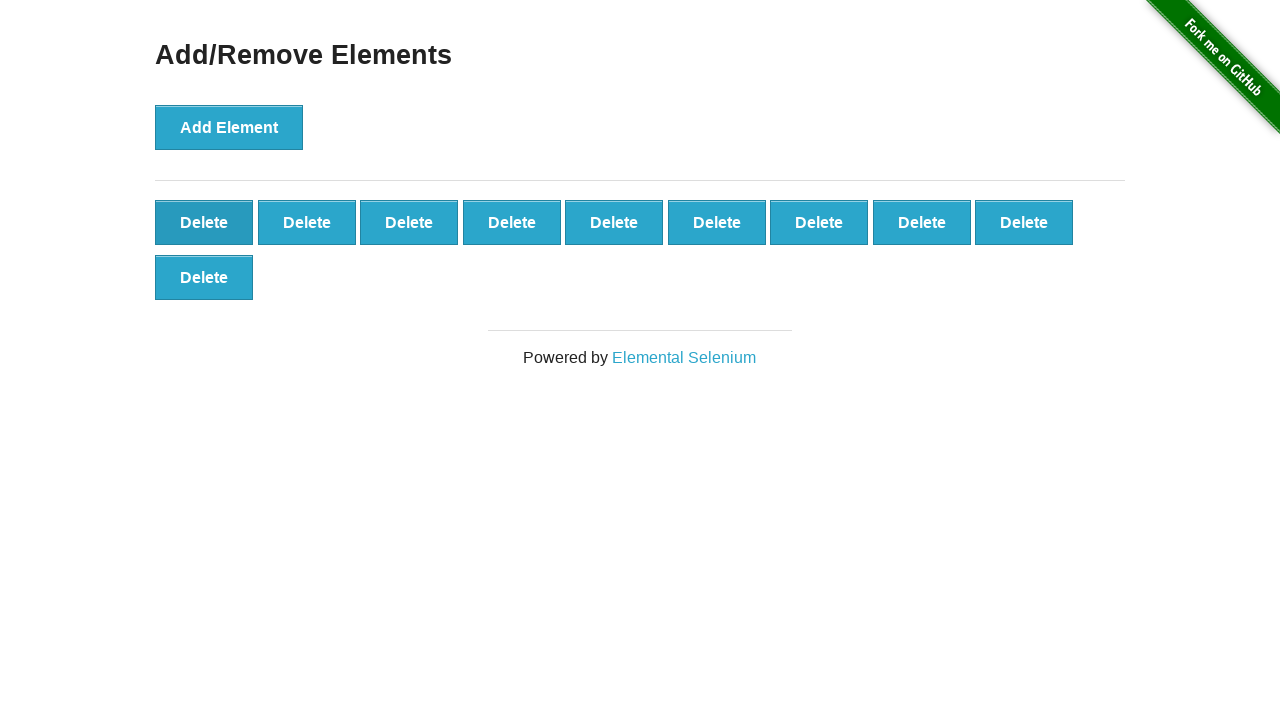

Clicked delete button (iteration 11/20) at (204, 222) on button:has-text('Delete') >> nth=0
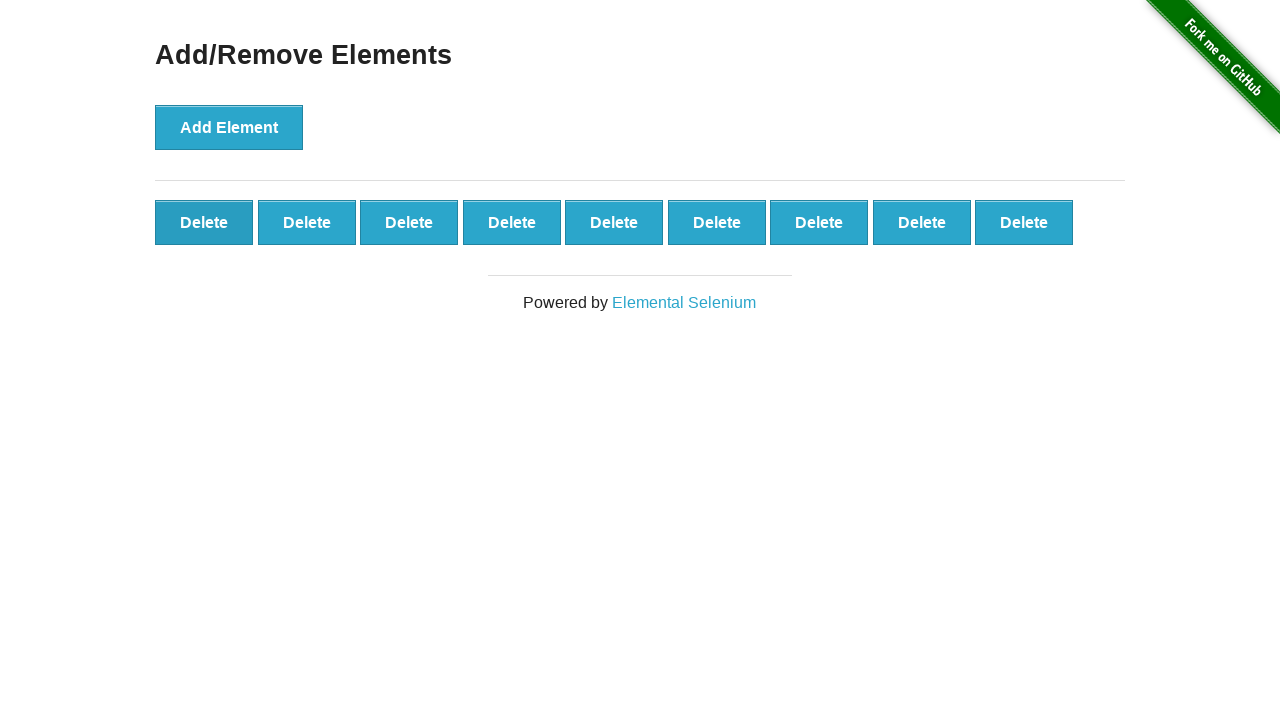

Clicked delete button (iteration 12/20) at (204, 222) on button:has-text('Delete') >> nth=0
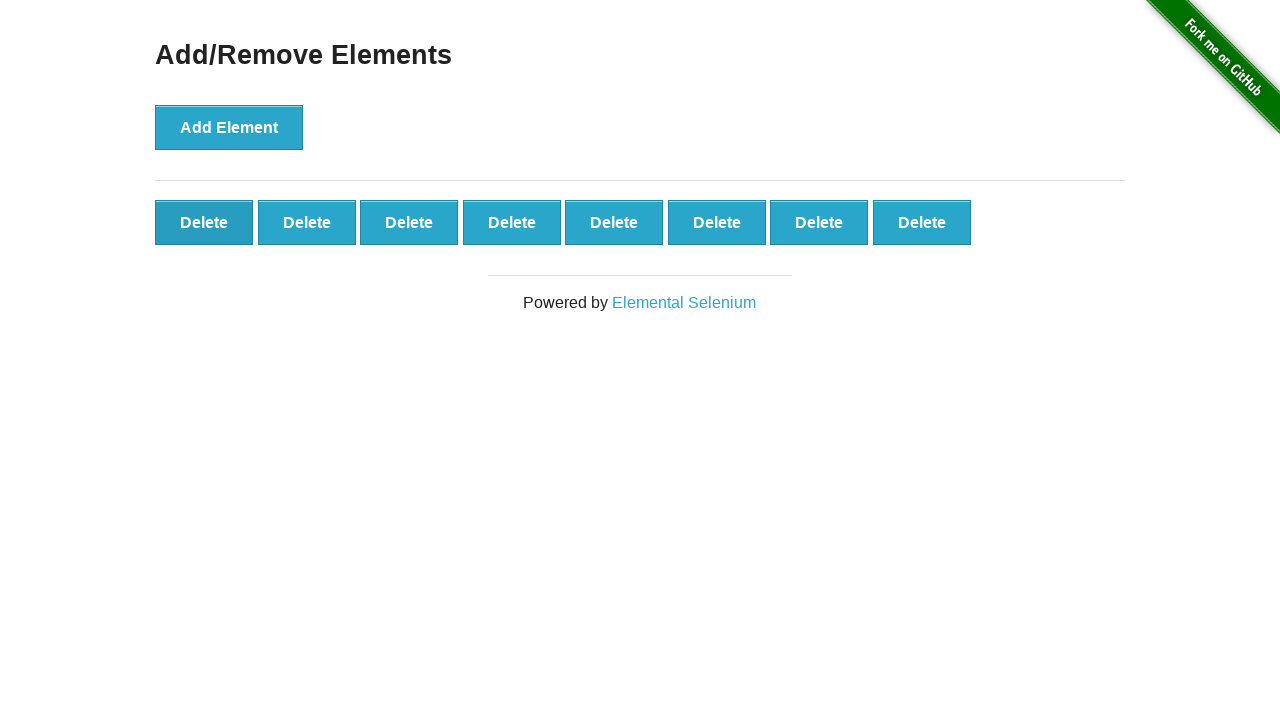

Clicked delete button (iteration 13/20) at (204, 222) on button:has-text('Delete') >> nth=0
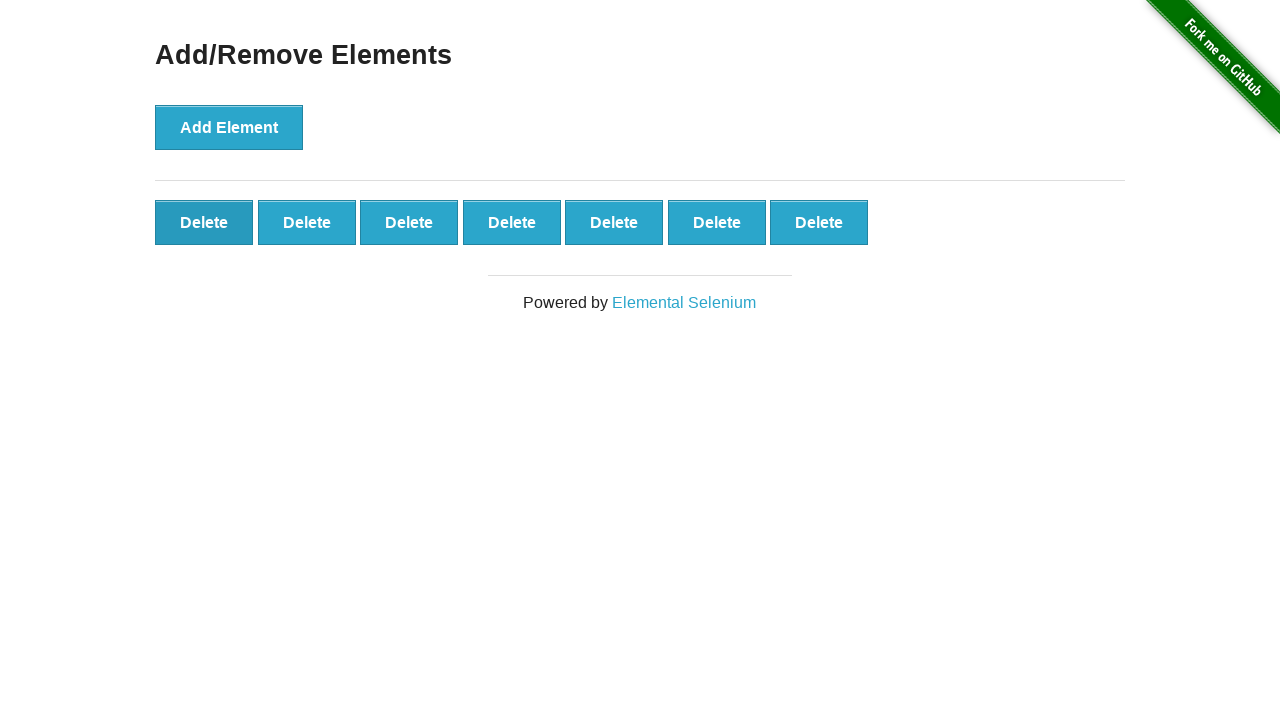

Clicked delete button (iteration 14/20) at (204, 222) on button:has-text('Delete') >> nth=0
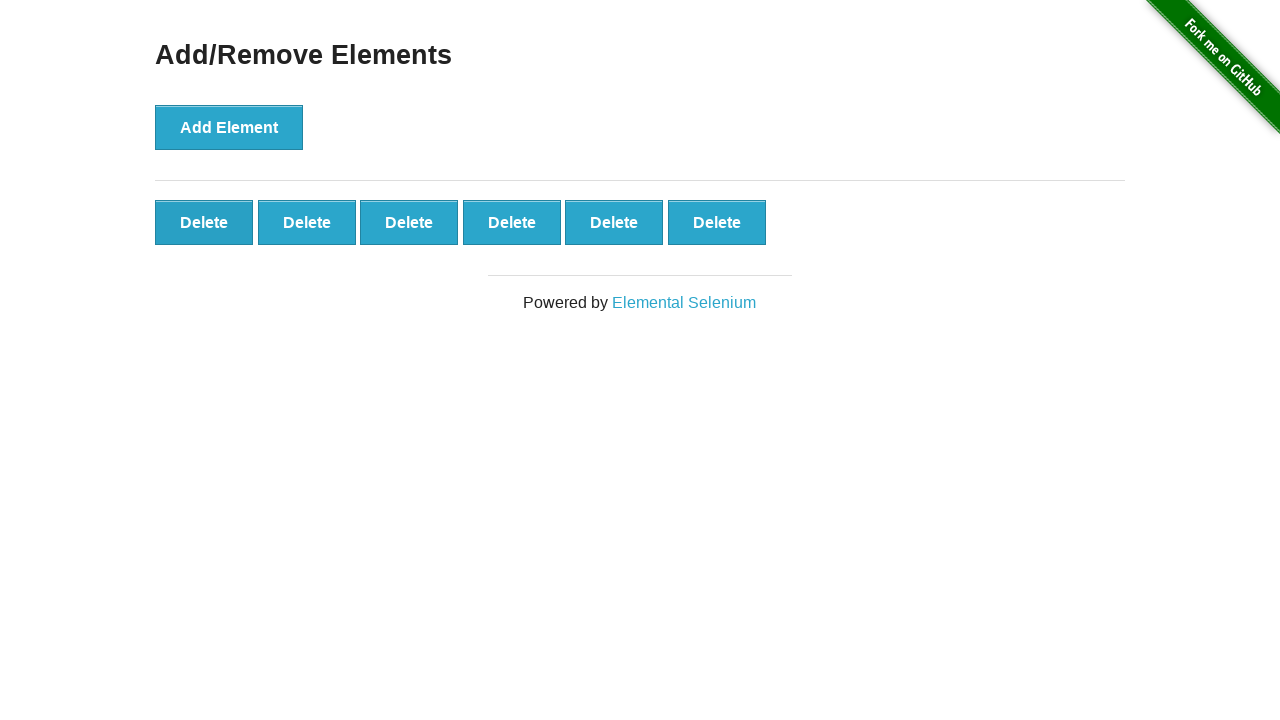

Clicked delete button (iteration 15/20) at (204, 222) on button:has-text('Delete') >> nth=0
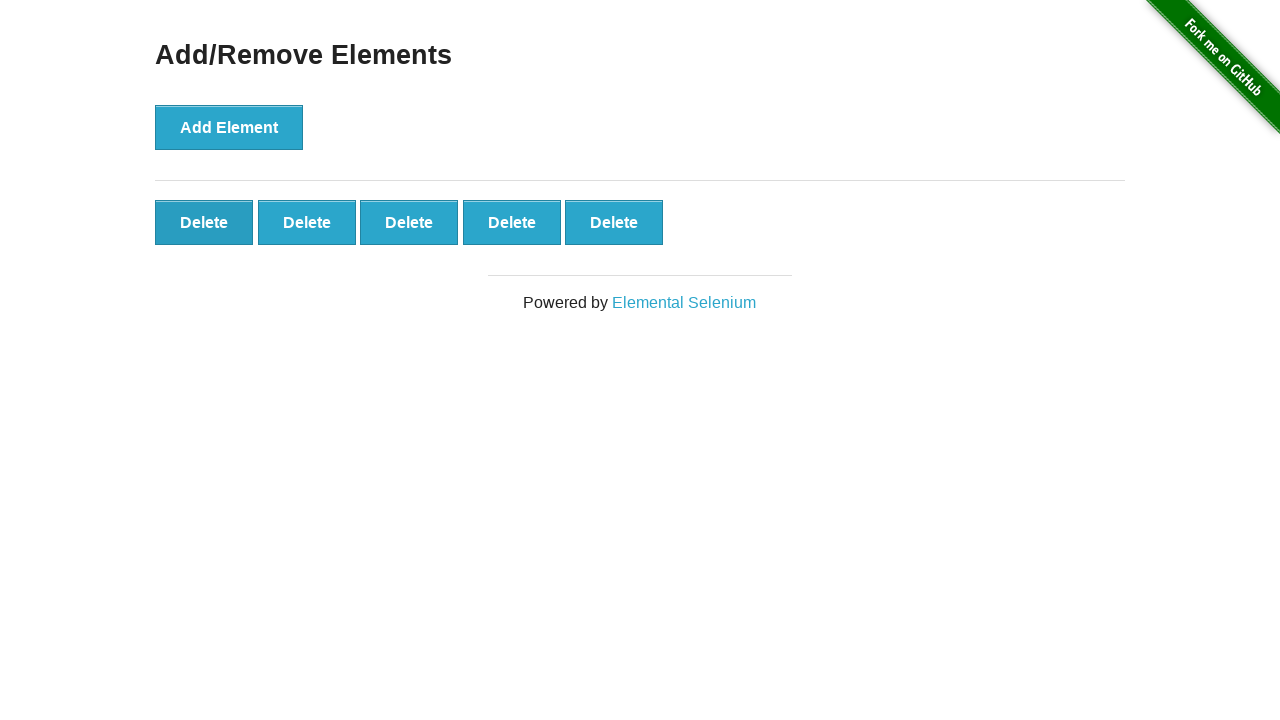

Clicked delete button (iteration 16/20) at (204, 222) on button:has-text('Delete') >> nth=0
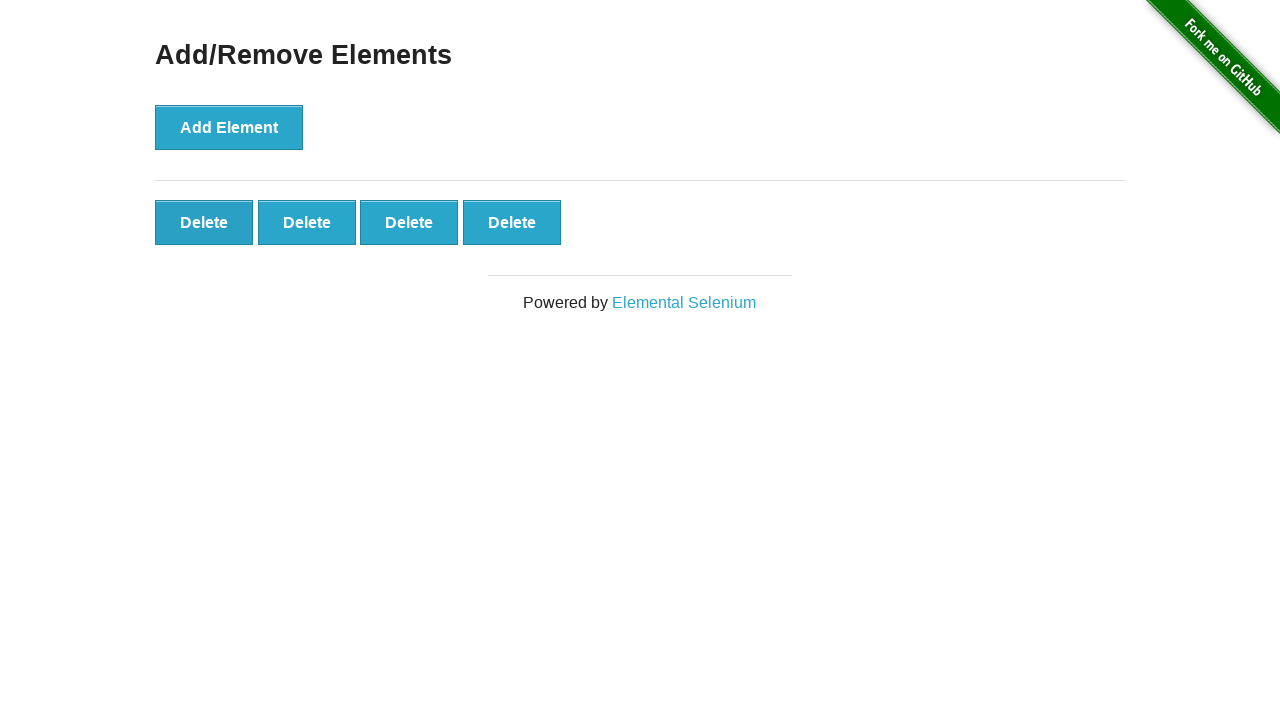

Clicked delete button (iteration 17/20) at (204, 222) on button:has-text('Delete') >> nth=0
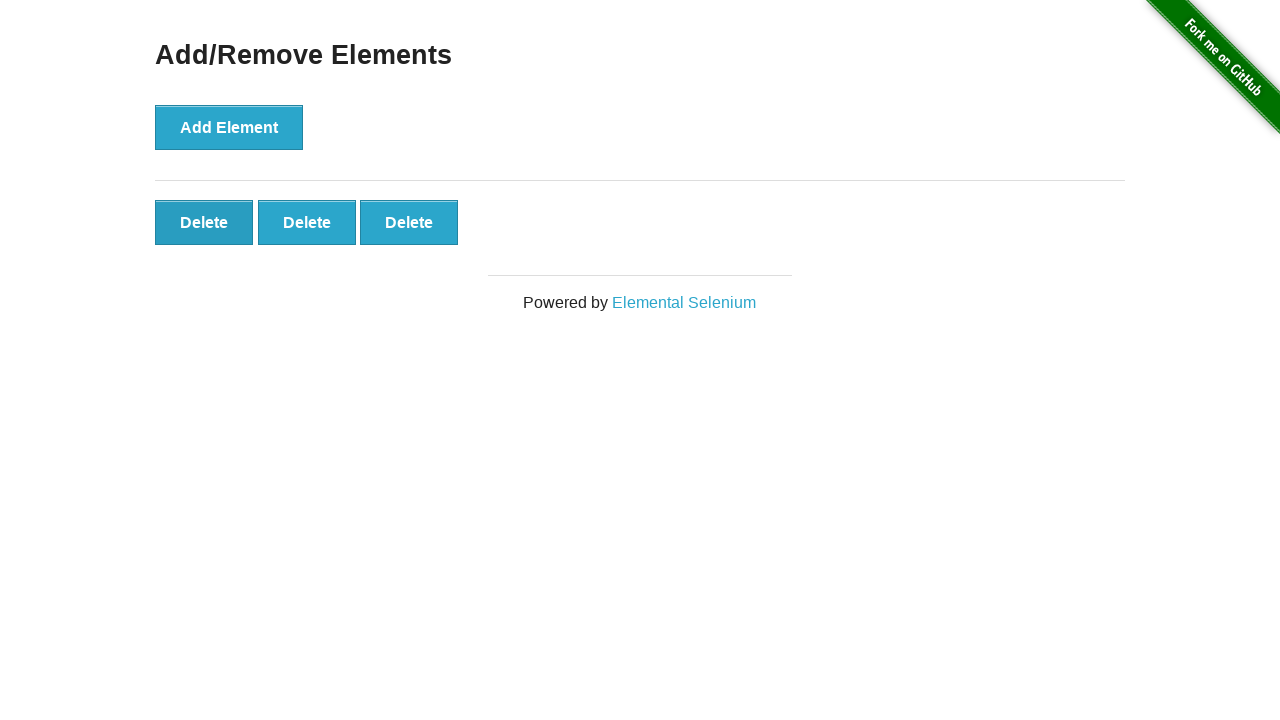

Clicked delete button (iteration 18/20) at (204, 222) on button:has-text('Delete') >> nth=0
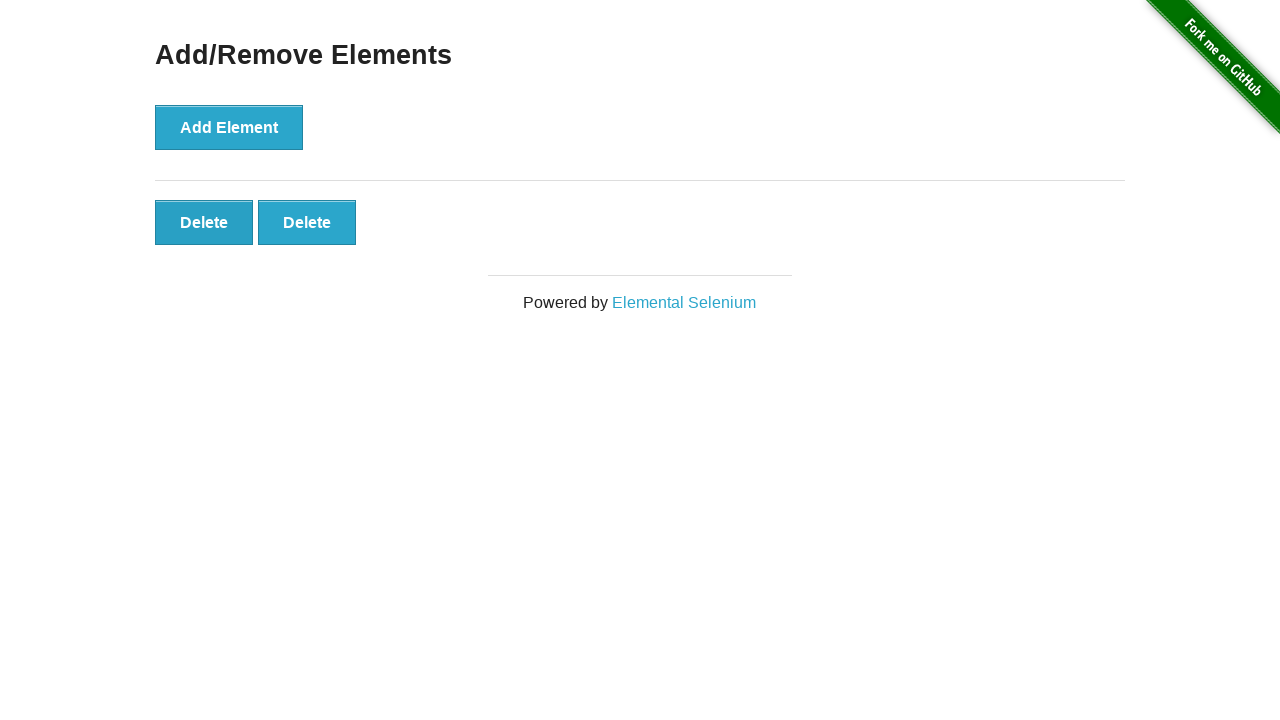

Clicked delete button (iteration 19/20) at (204, 222) on button:has-text('Delete') >> nth=0
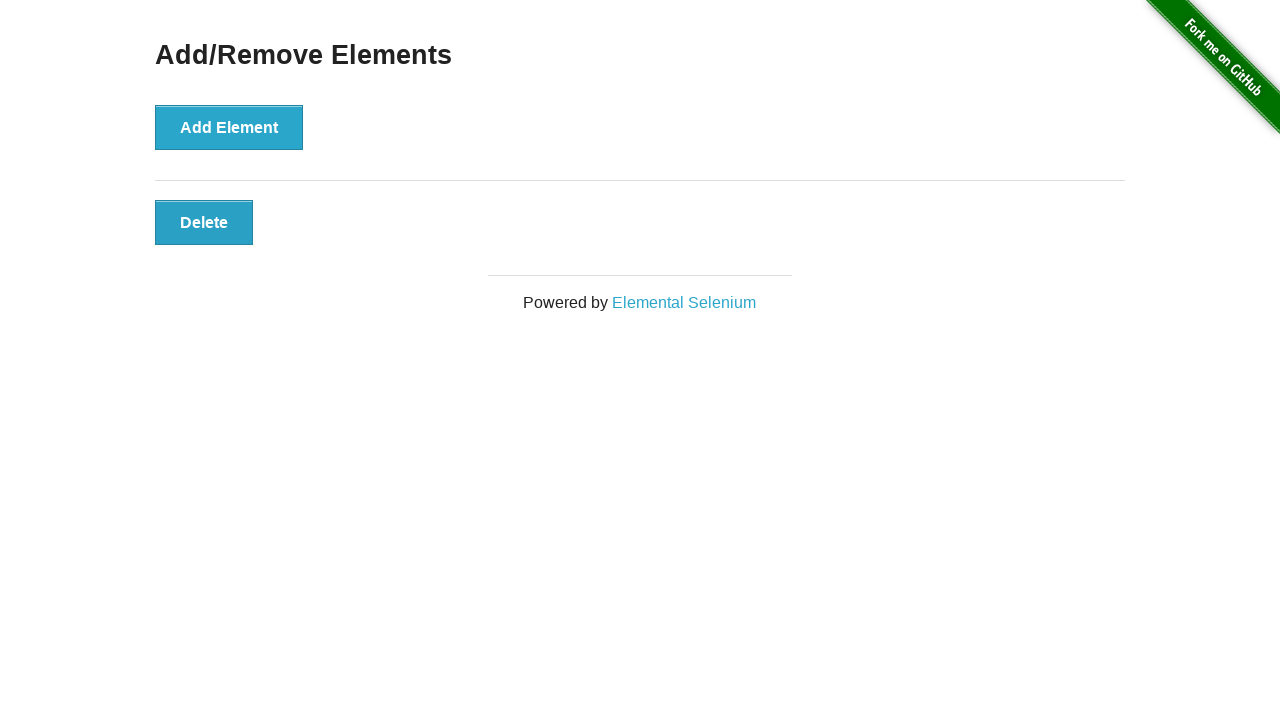

Clicked delete button (iteration 20/20) at (204, 222) on button:has-text('Delete') >> nth=0
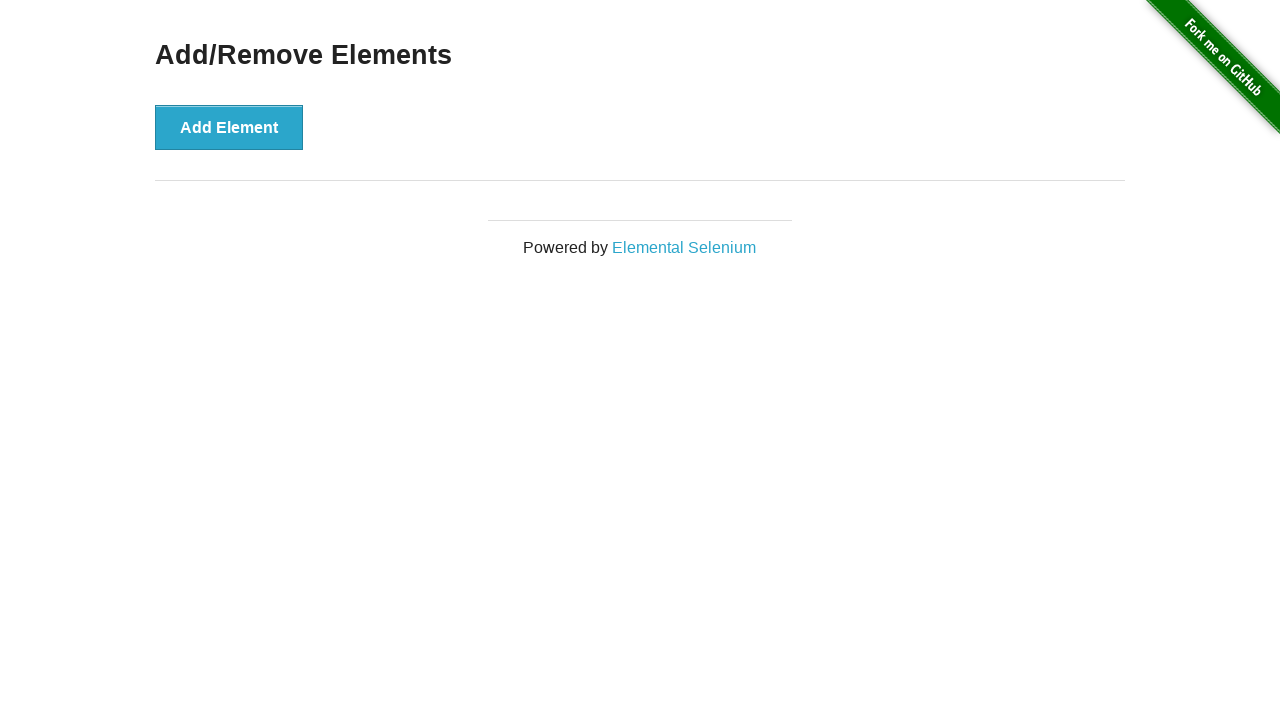

Counted 0 remaining delete buttons
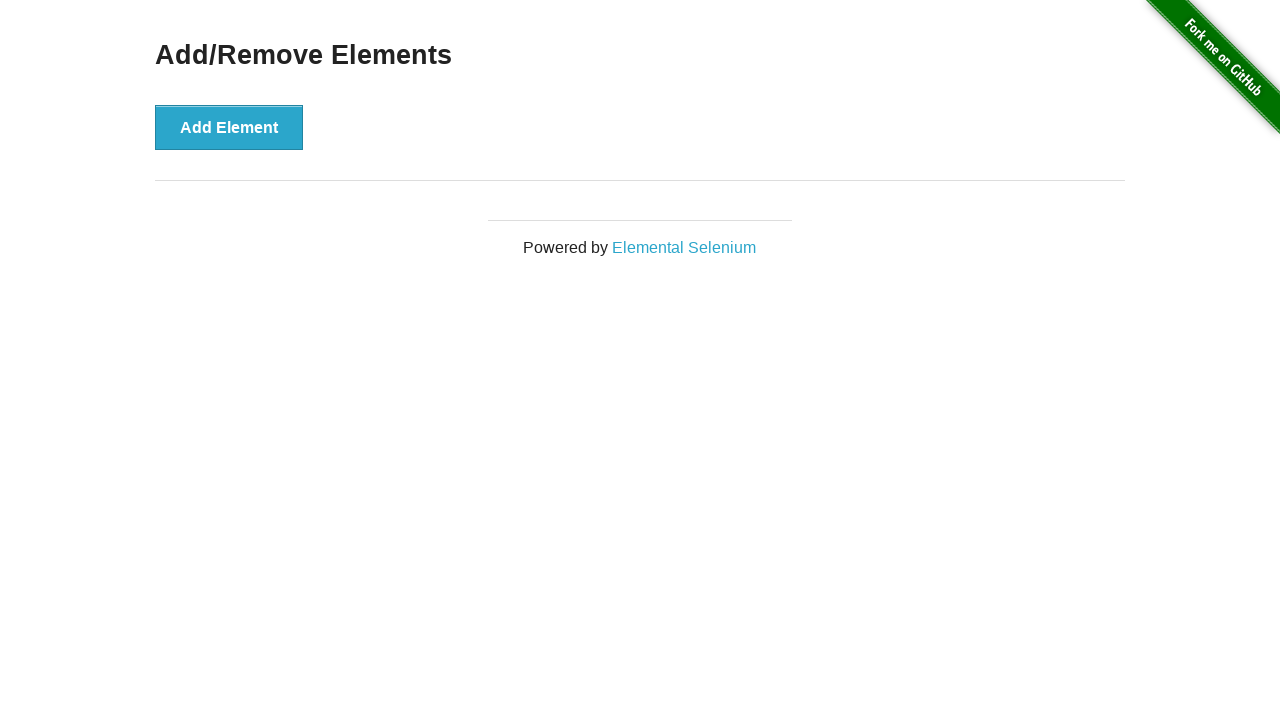

Verified that all 20 elements were deleted successfully
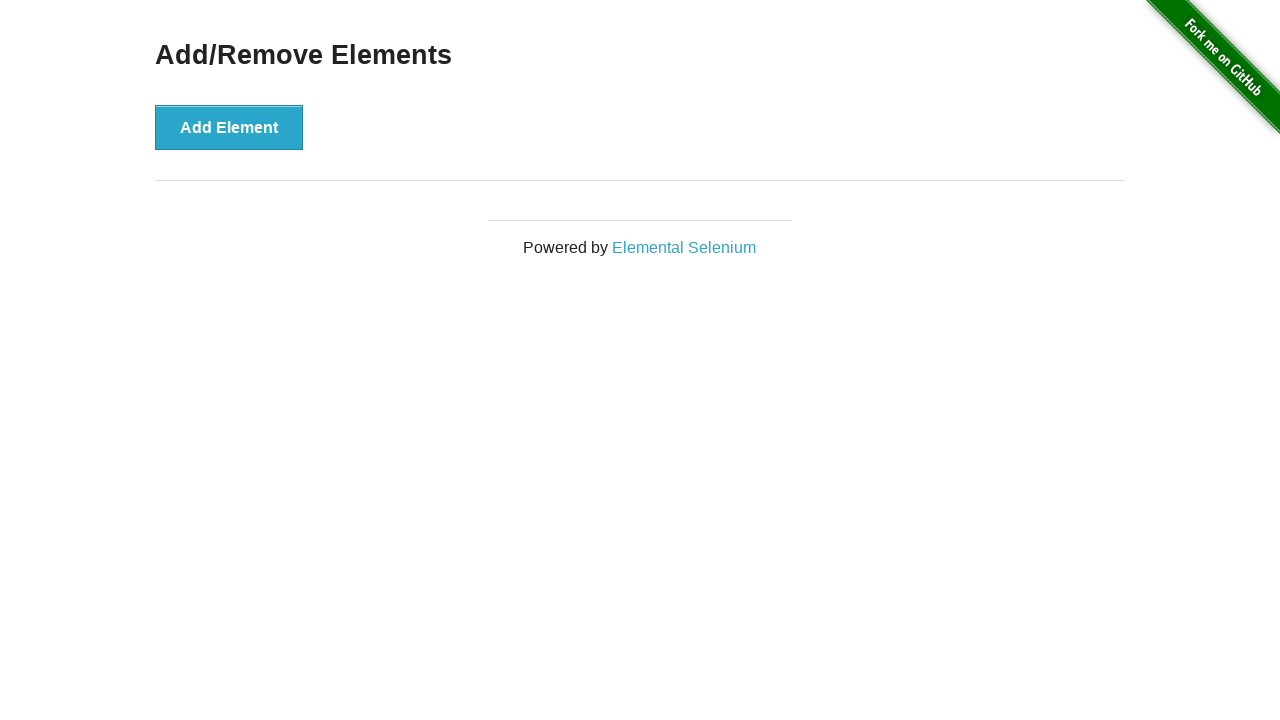

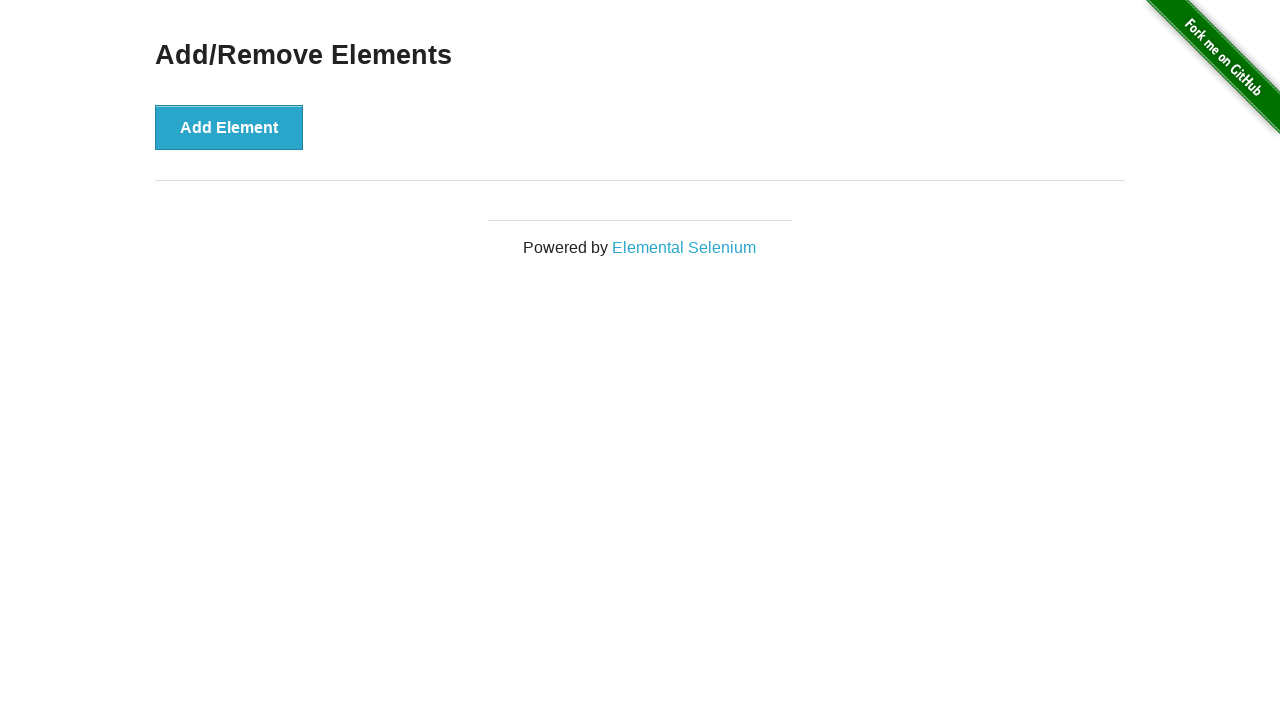